Navigates to the Indian Railways train search page, unchecks the date filter, and verifies that train information is displayed in the results table

Starting URL: https://erail.in/trains-between-stations/new-delhi-NDLS/mumbai-central-BCT

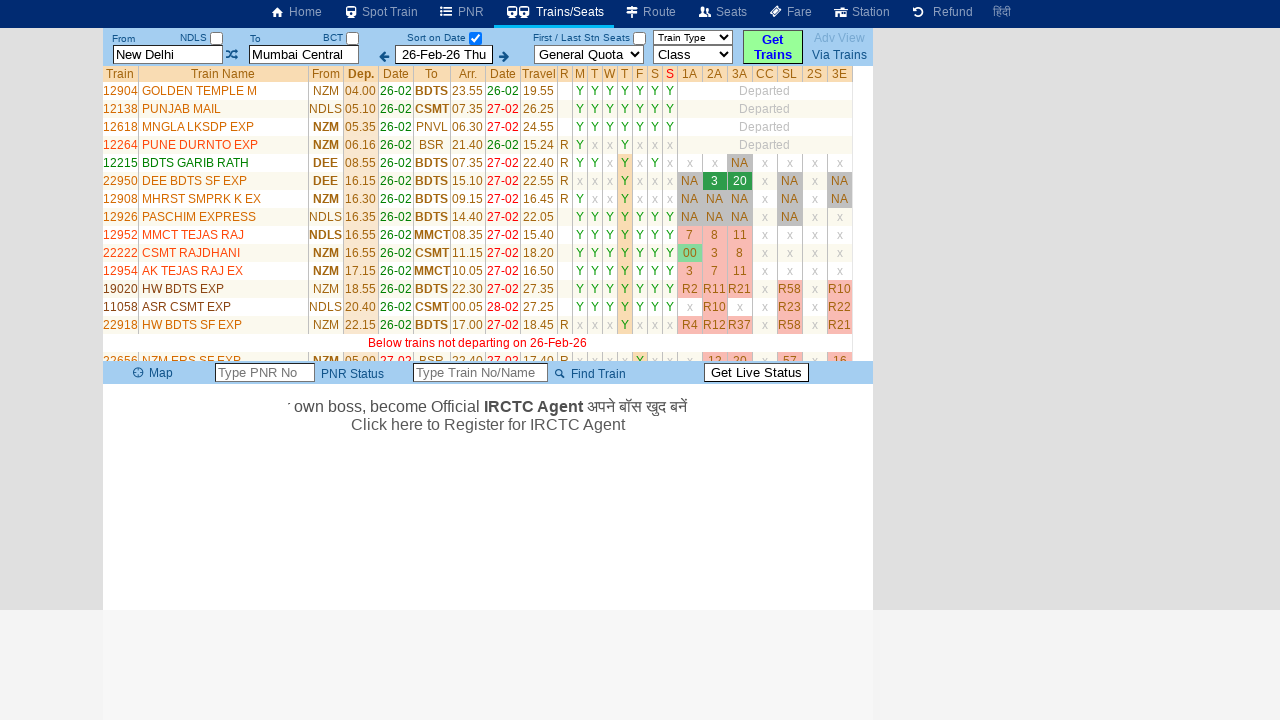

Unchecked the 'Select Date Only' checkbox to show all trains at (475, 38) on #chkSelectDateOnly
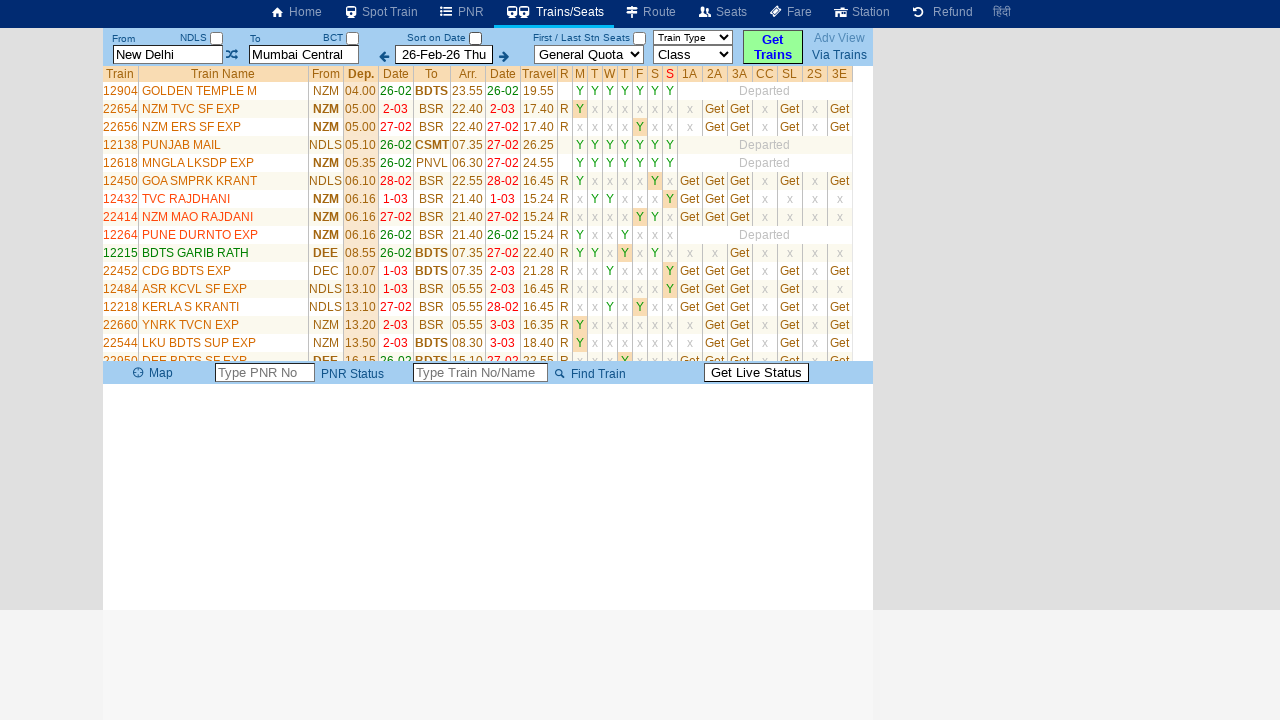

Waited 5 seconds for train list to load
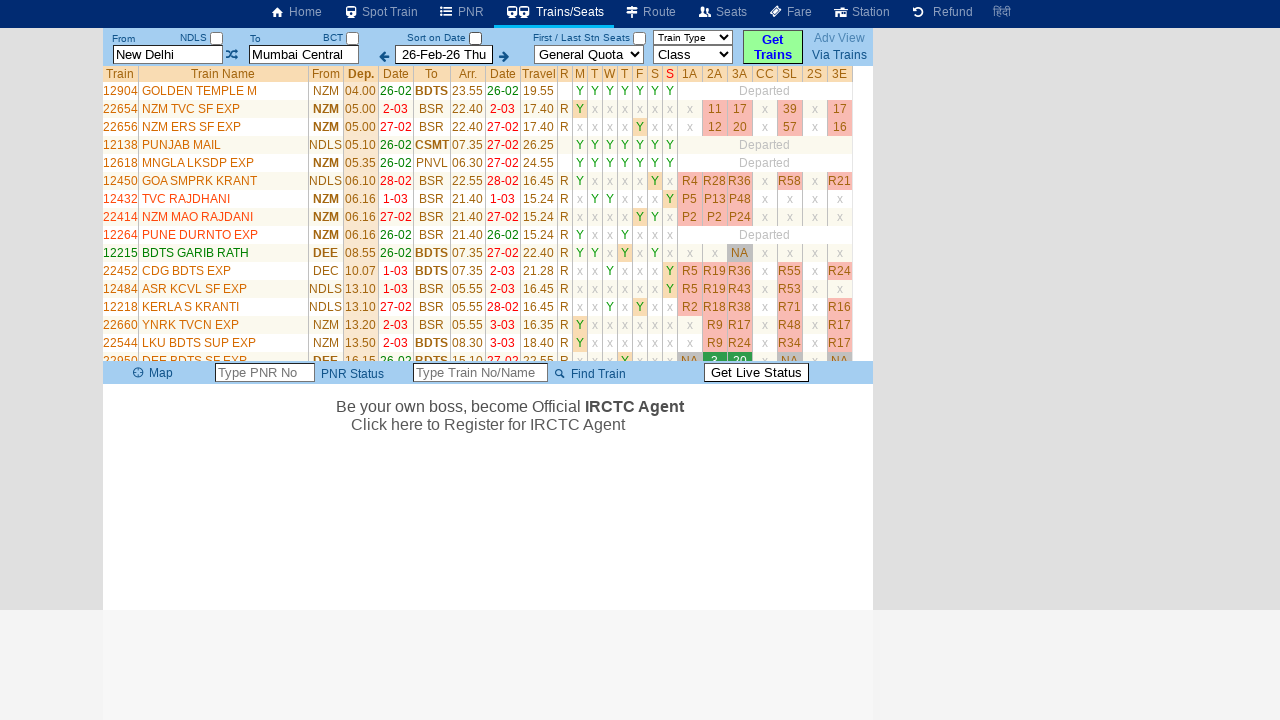

Train results table loaded successfully
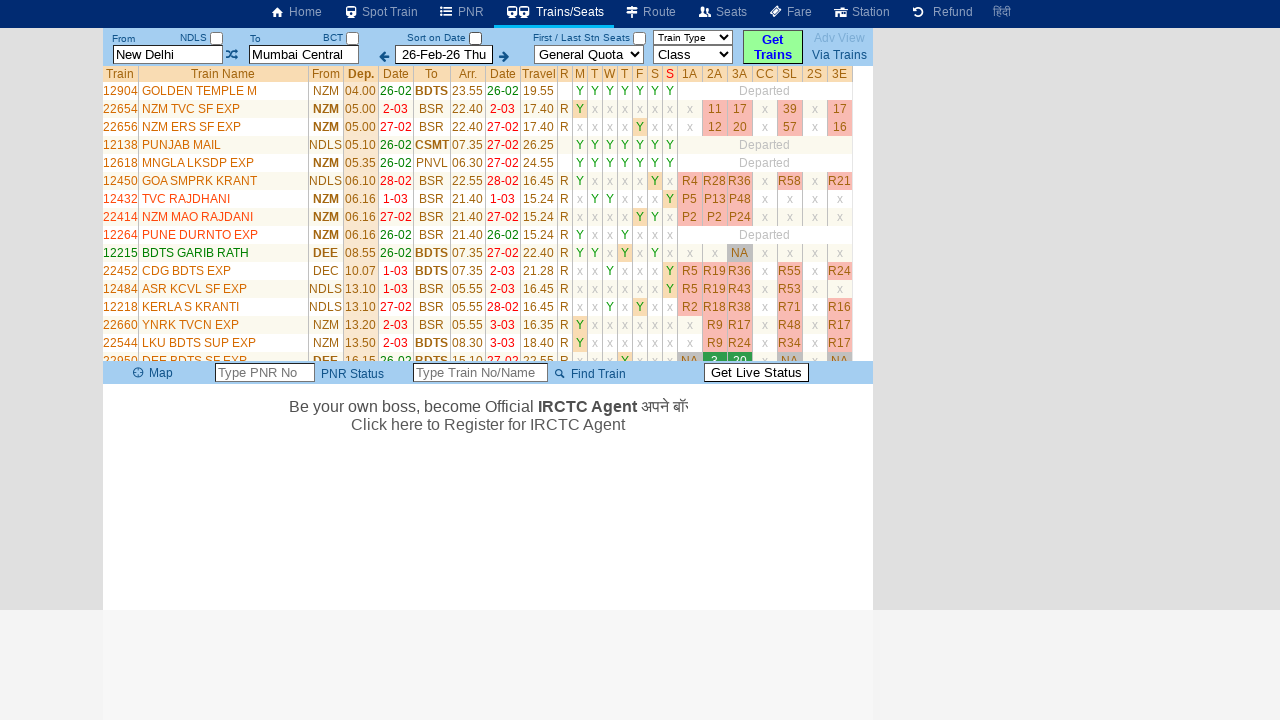

Located the trains table element
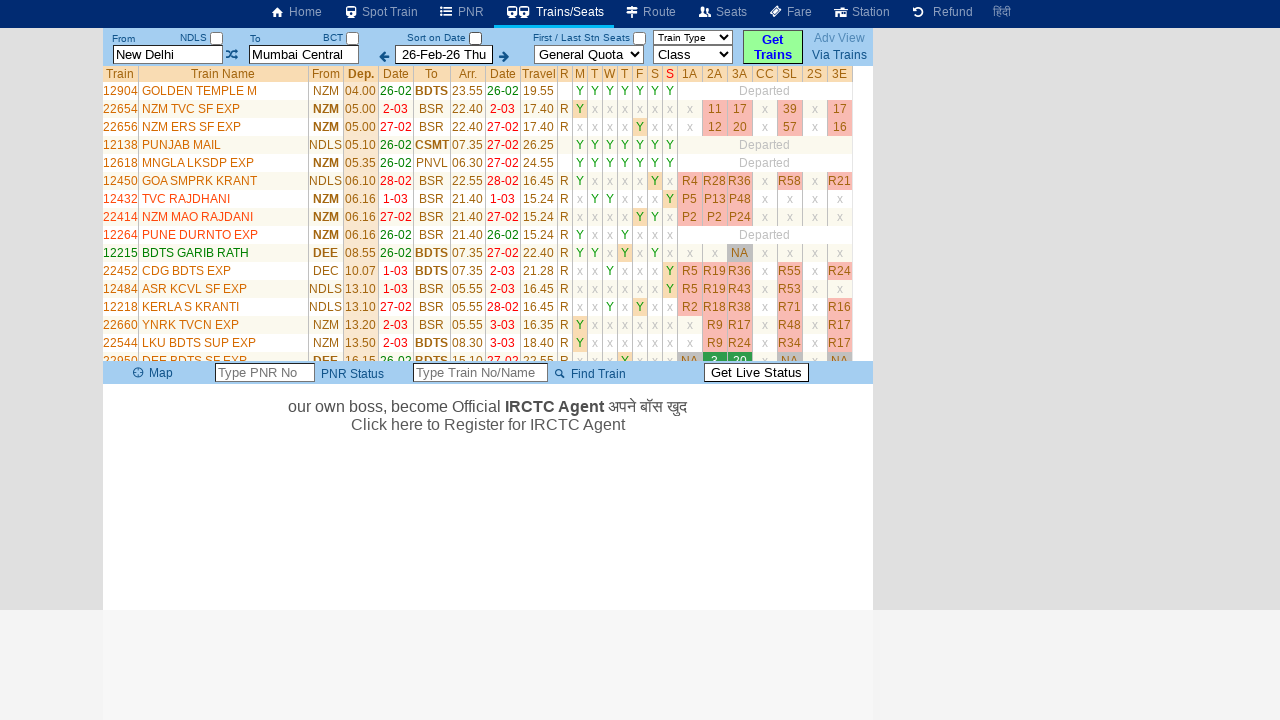

Retrieved 41 train rows from the table
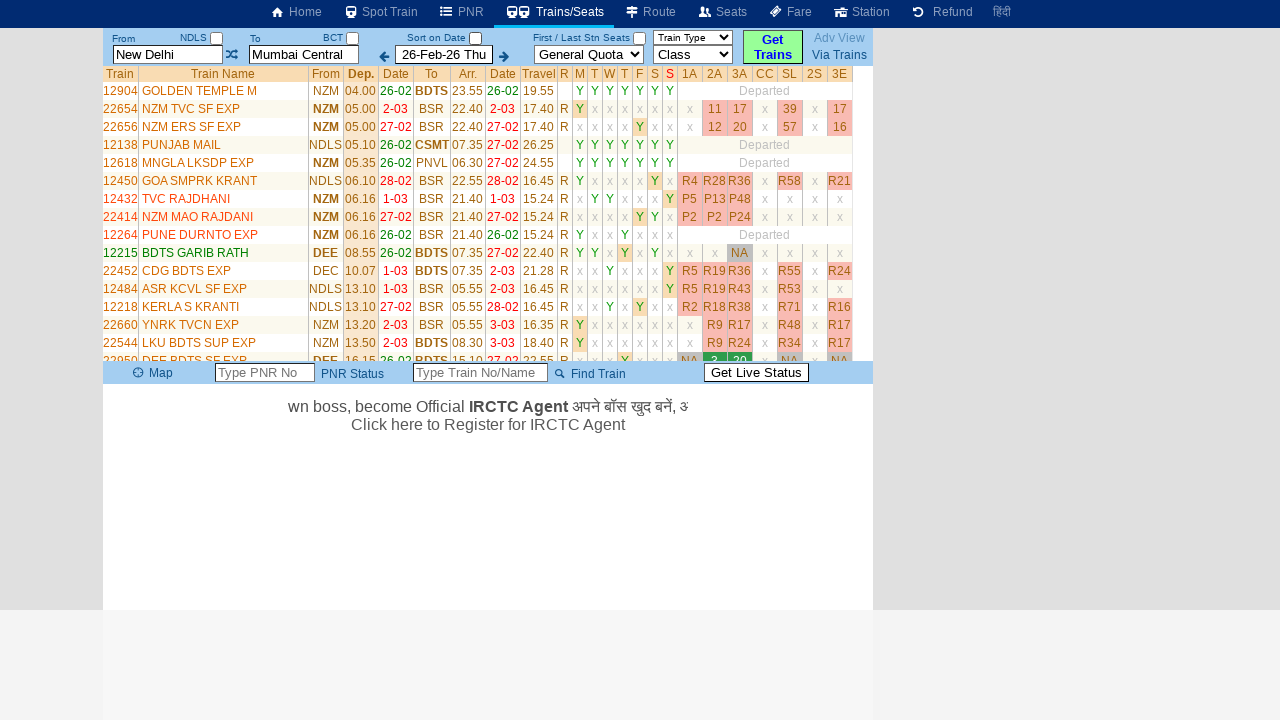

Verified train data in row 2 - train information is visible
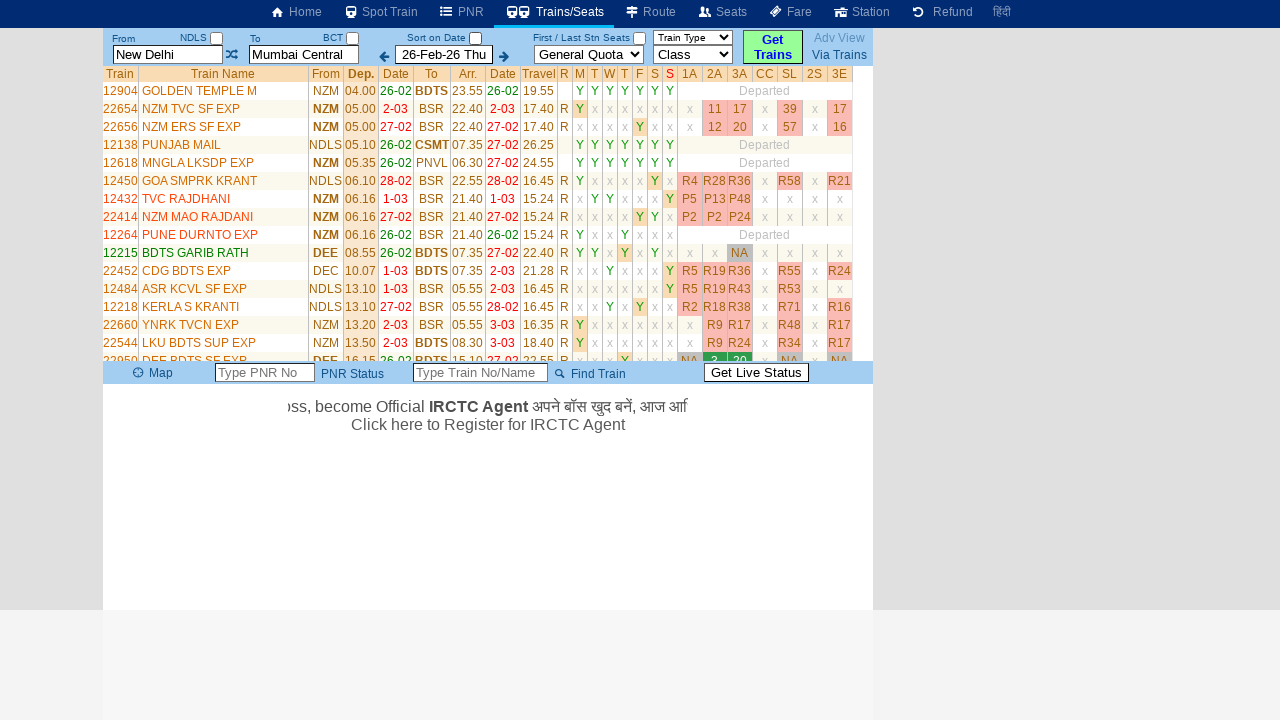

Verified train data in row 3 - train information is visible
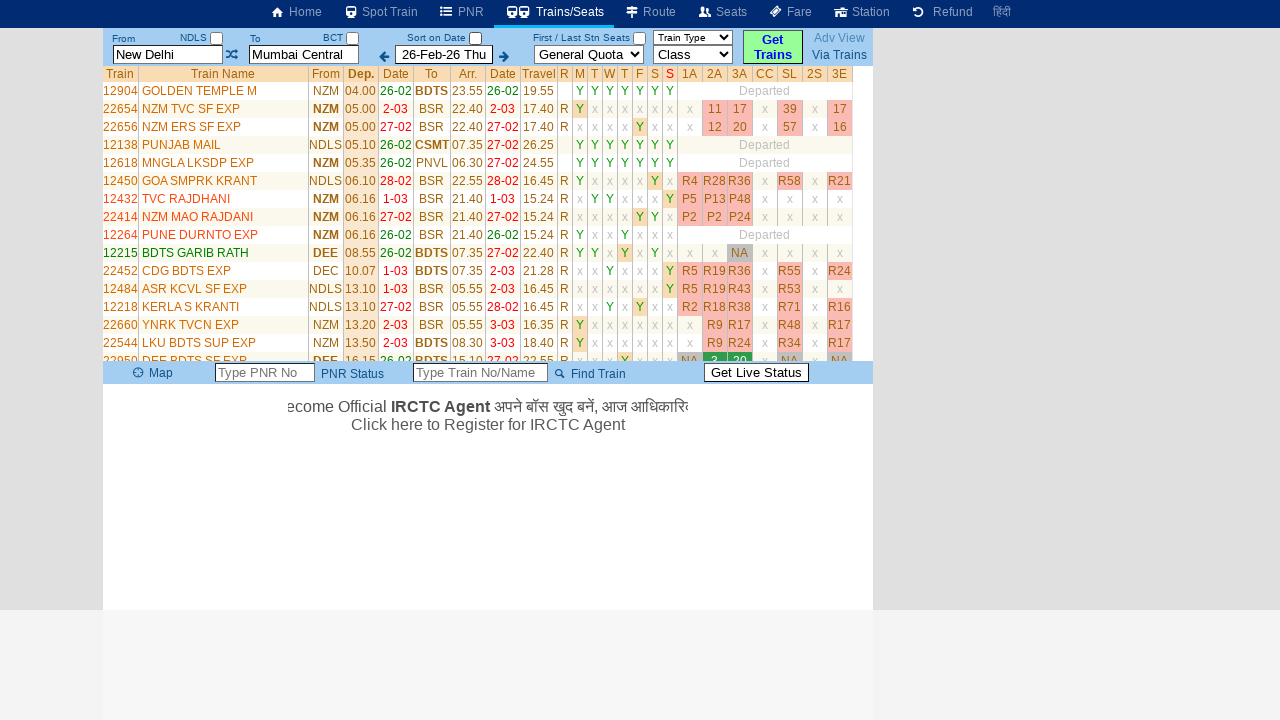

Verified train data in row 4 - train information is visible
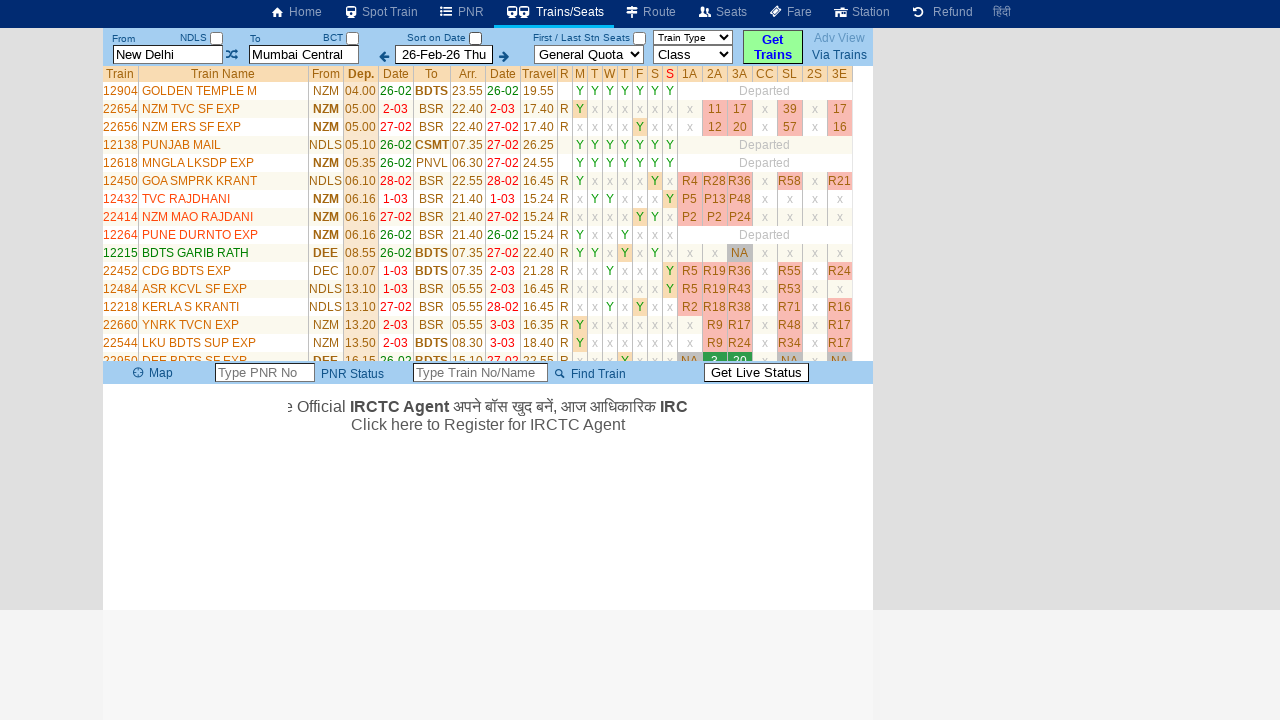

Verified train data in row 5 - train information is visible
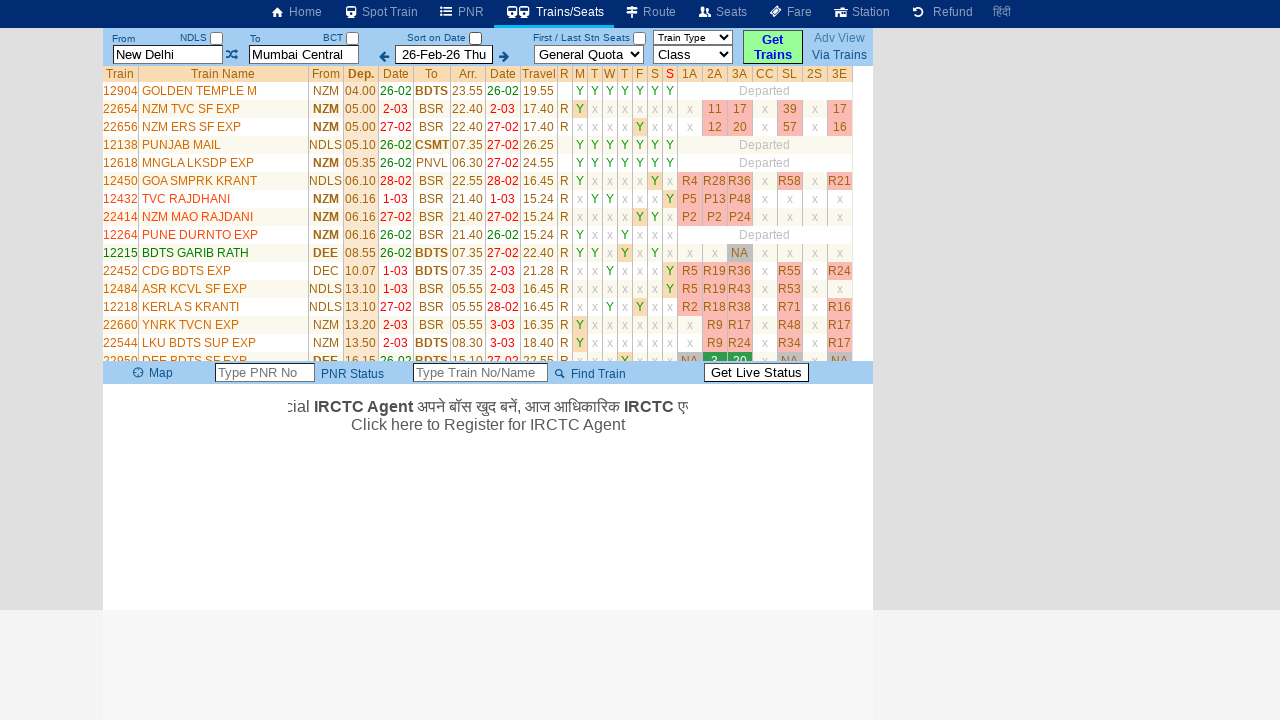

Verified train data in row 6 - train information is visible
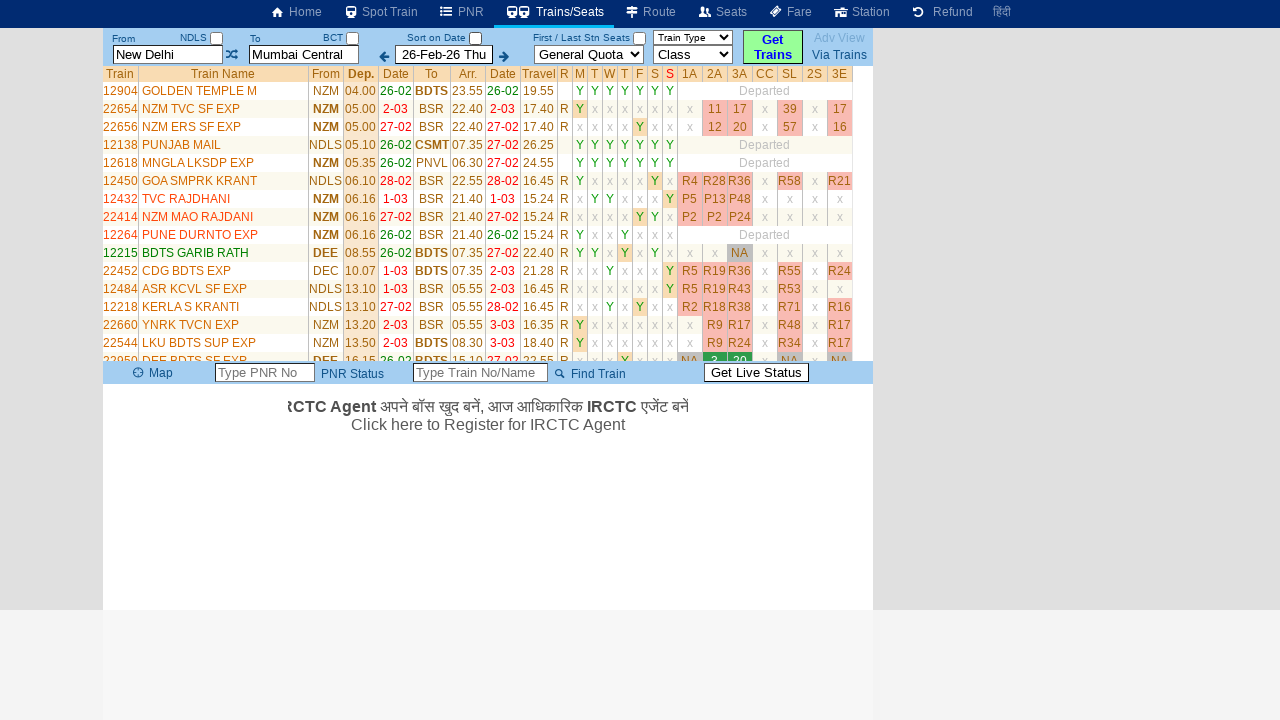

Verified train data in row 7 - train information is visible
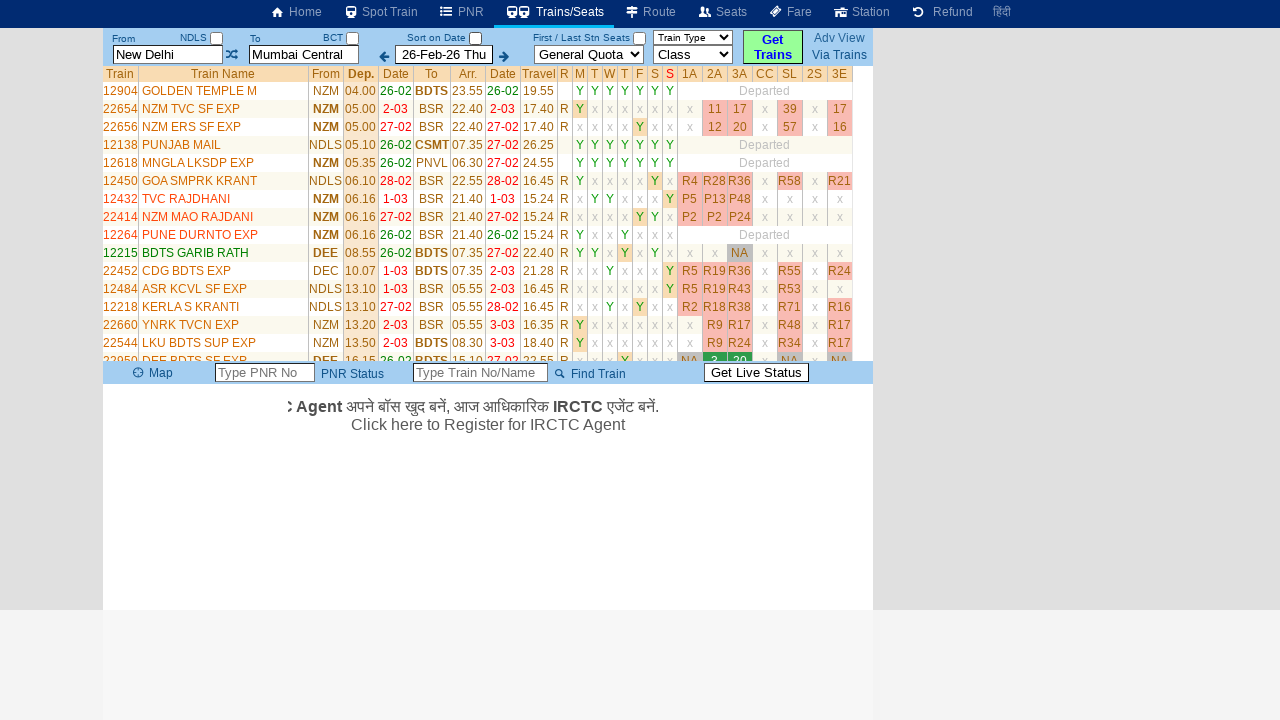

Verified train data in row 8 - train information is visible
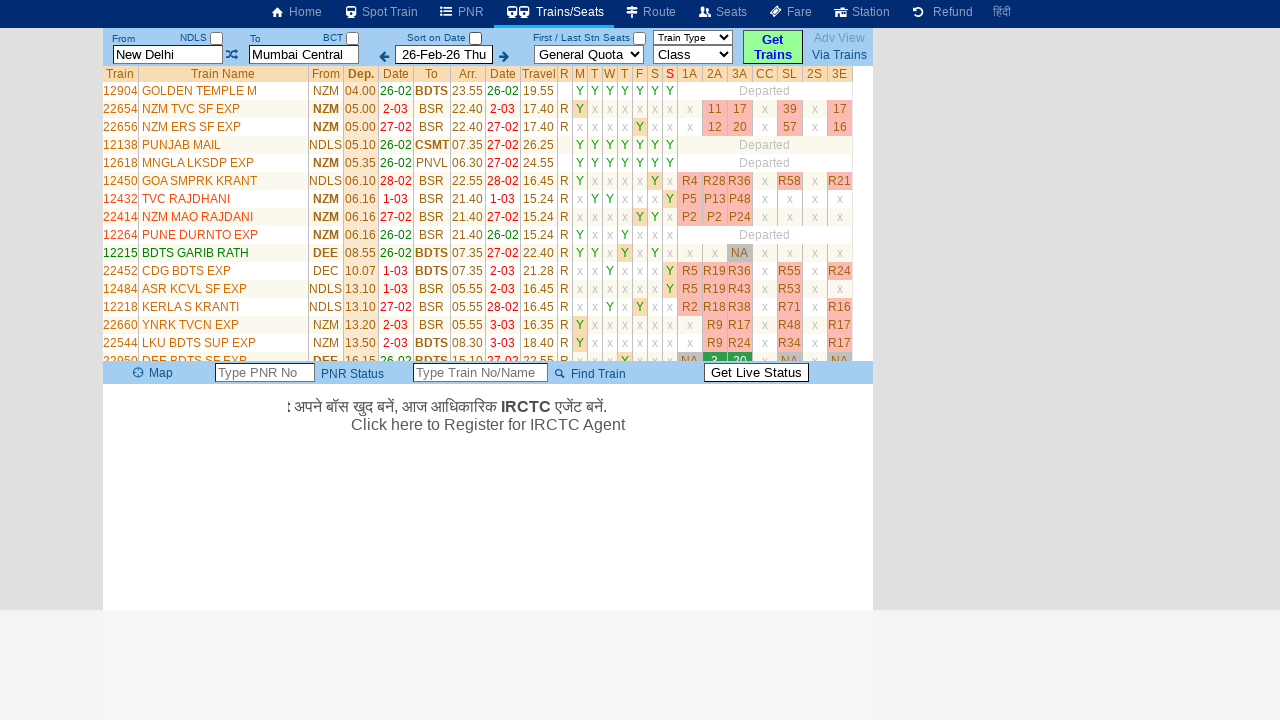

Verified train data in row 9 - train information is visible
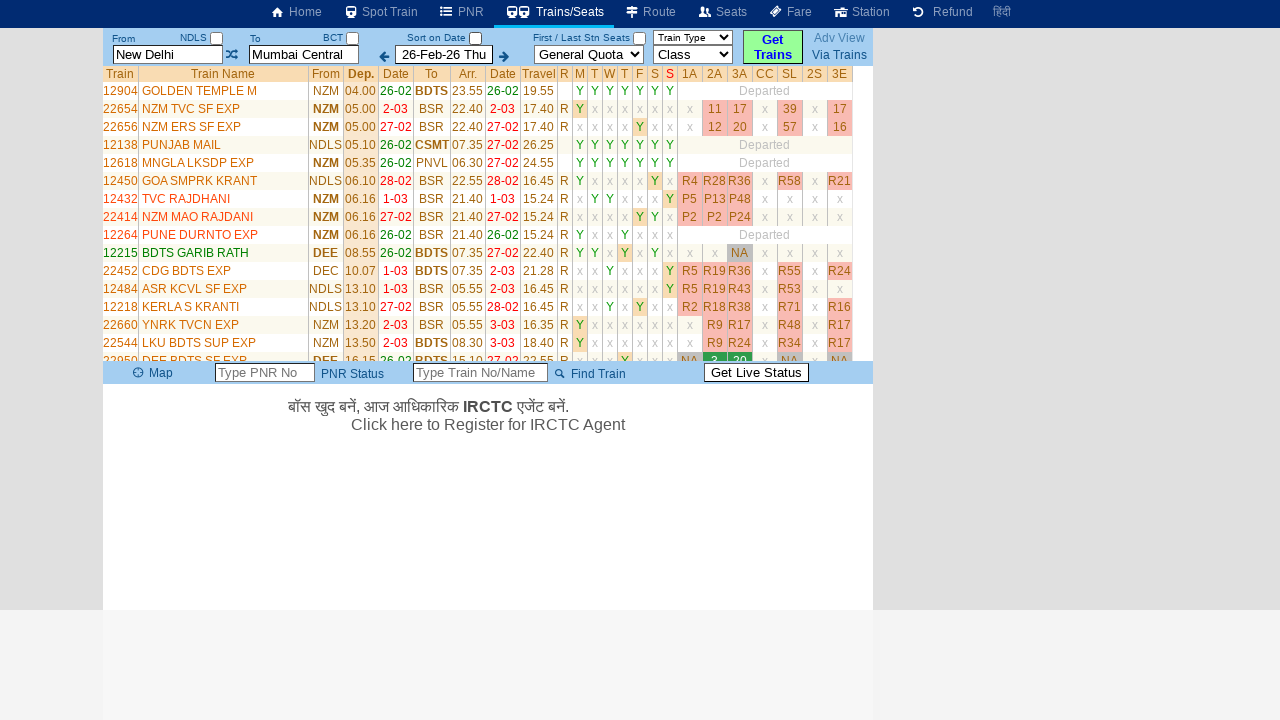

Verified train data in row 10 - train information is visible
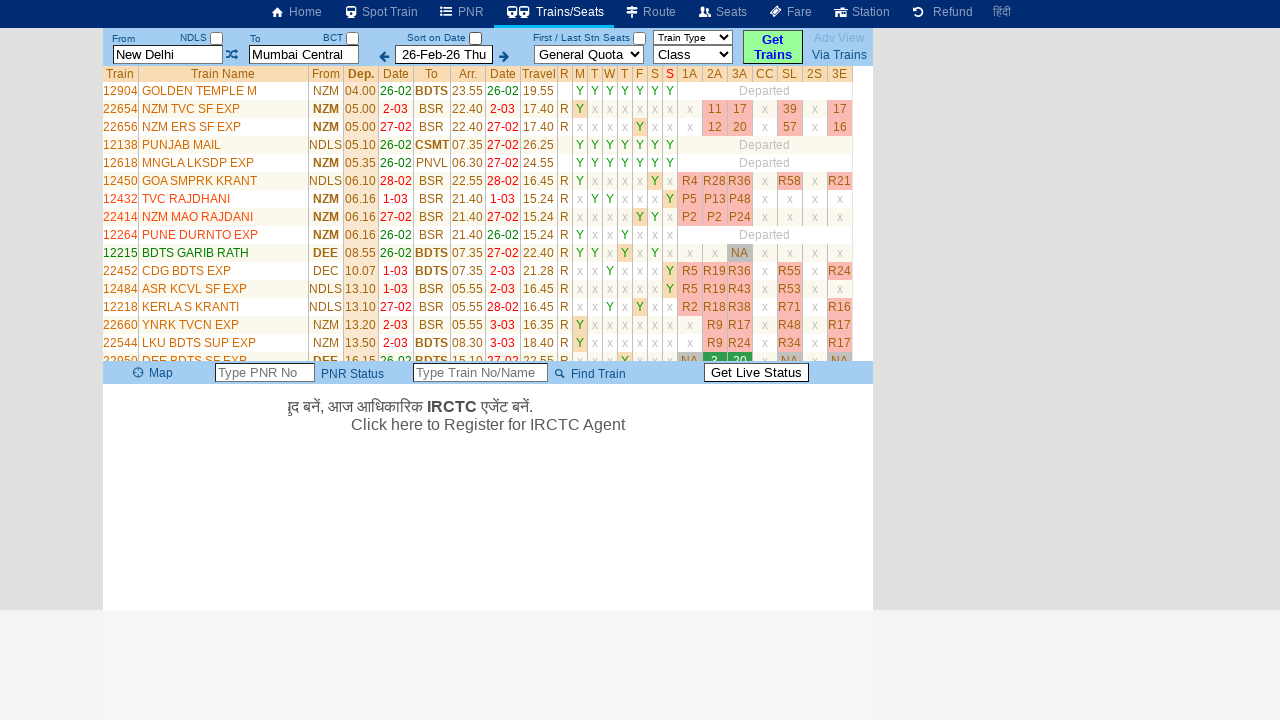

Verified train data in row 11 - train information is visible
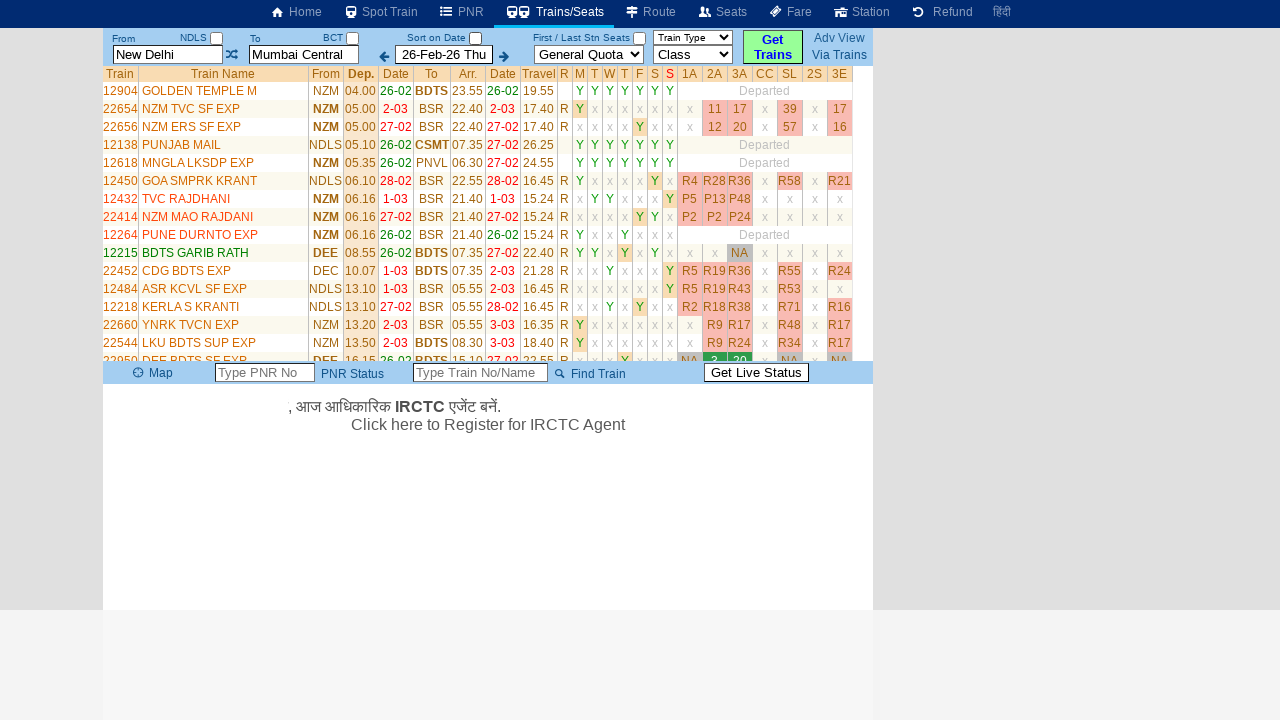

Verified train data in row 12 - train information is visible
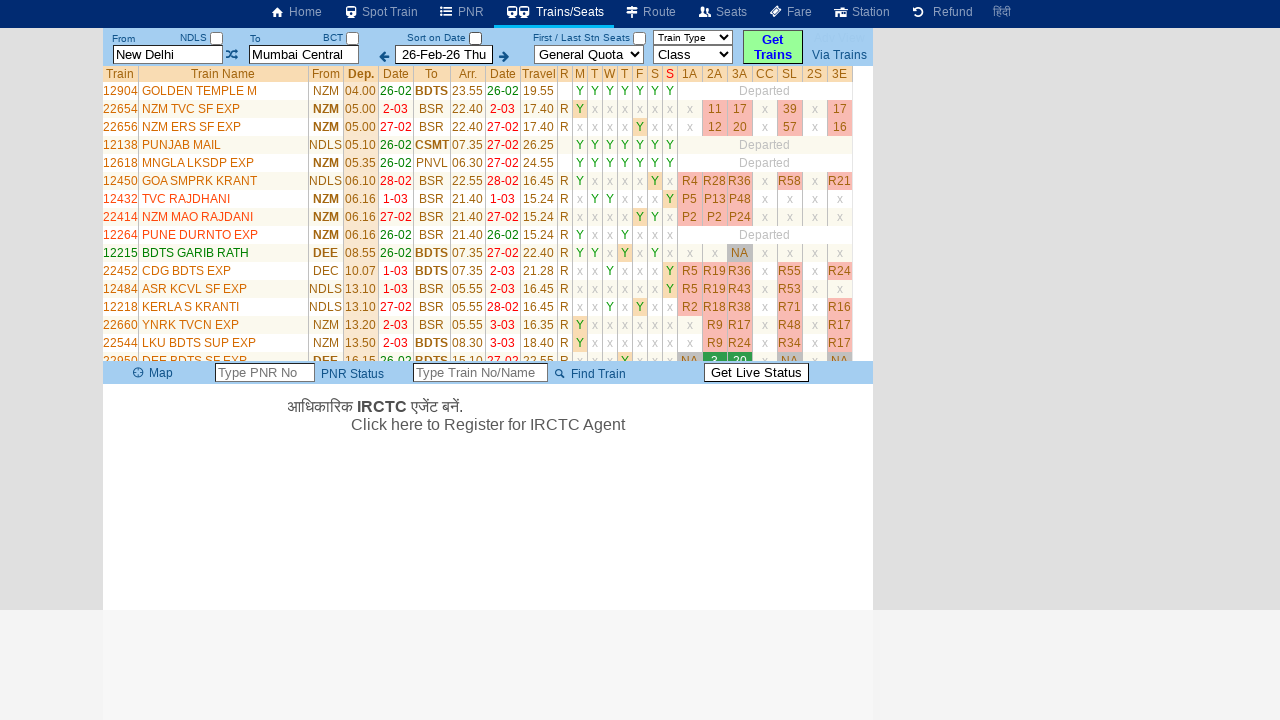

Verified train data in row 13 - train information is visible
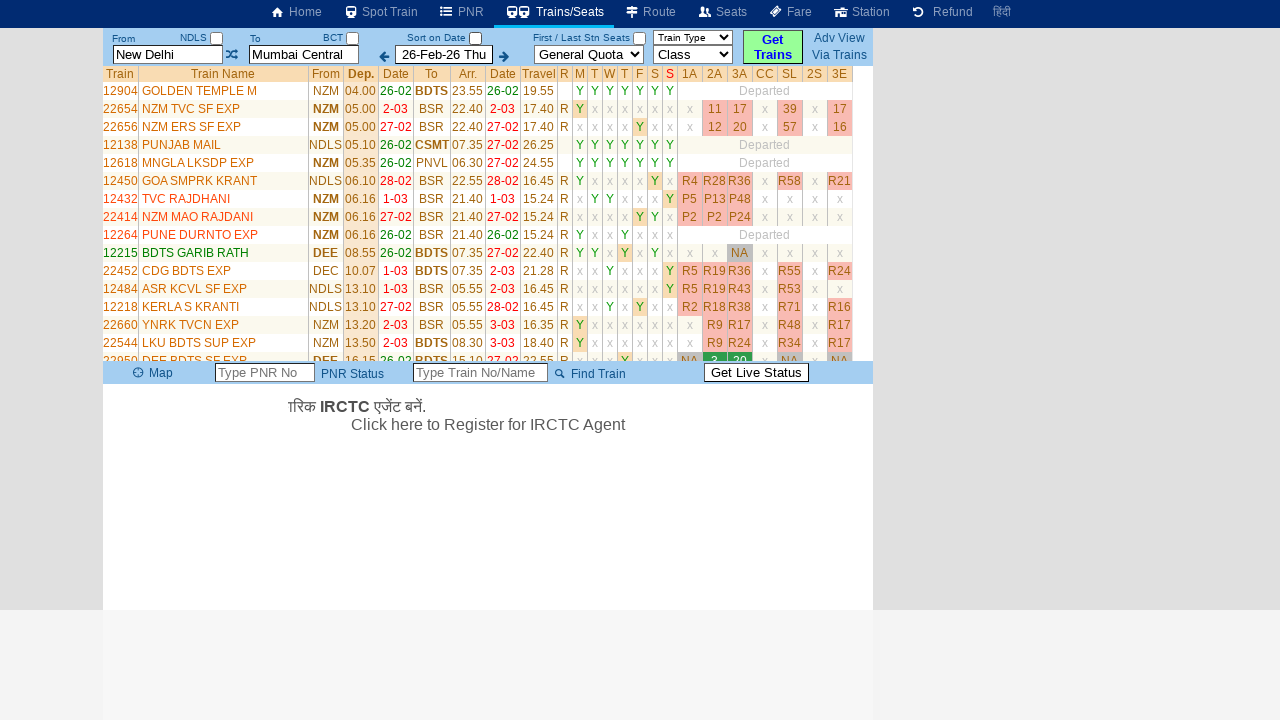

Verified train data in row 14 - train information is visible
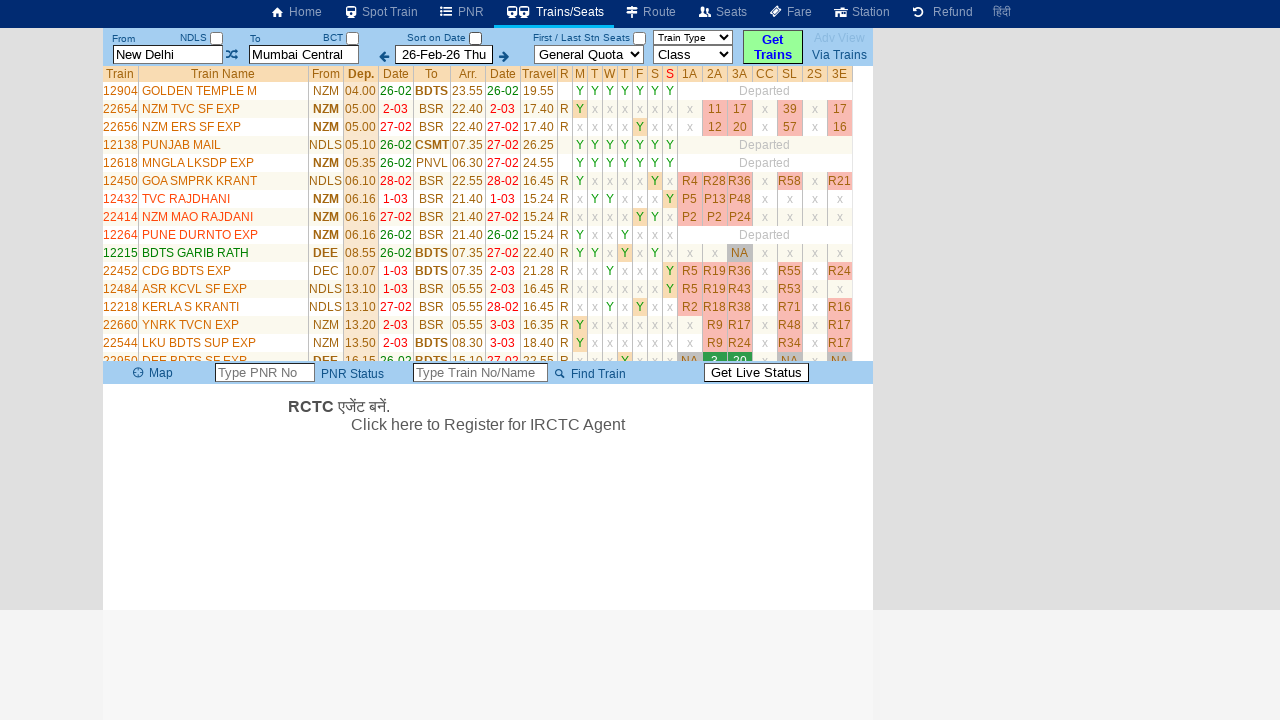

Verified train data in row 15 - train information is visible
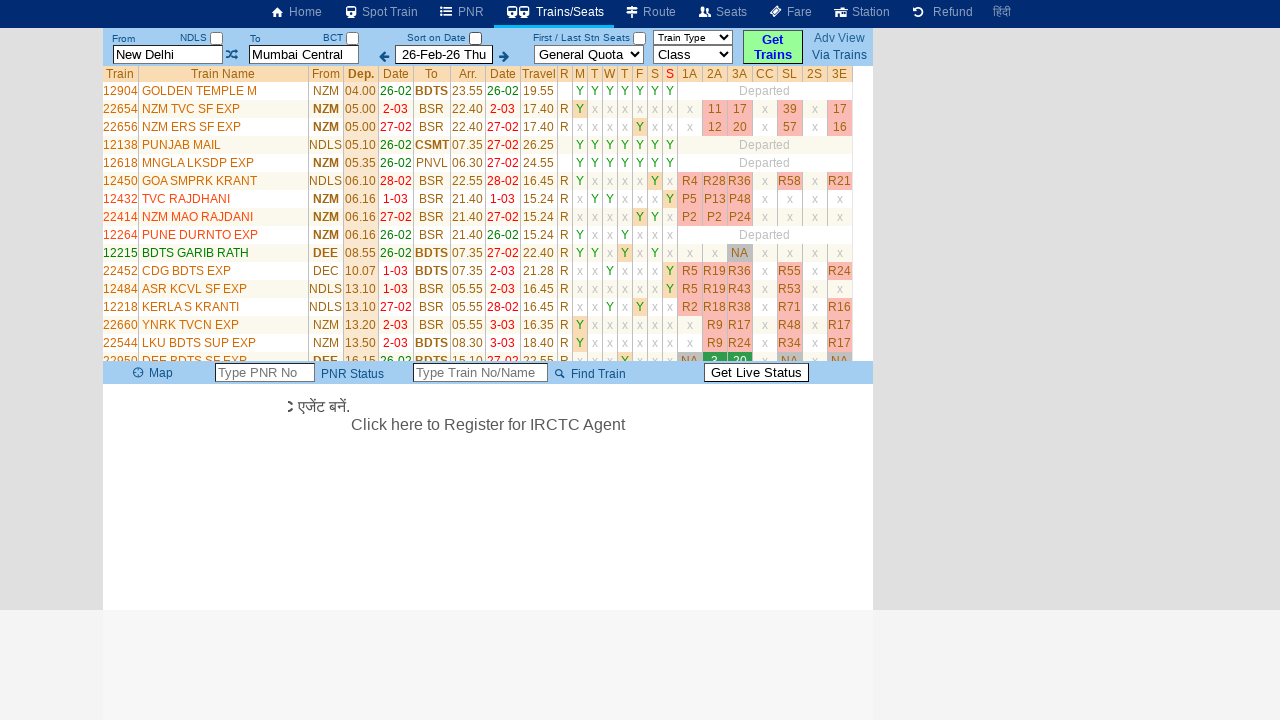

Verified train data in row 16 - train information is visible
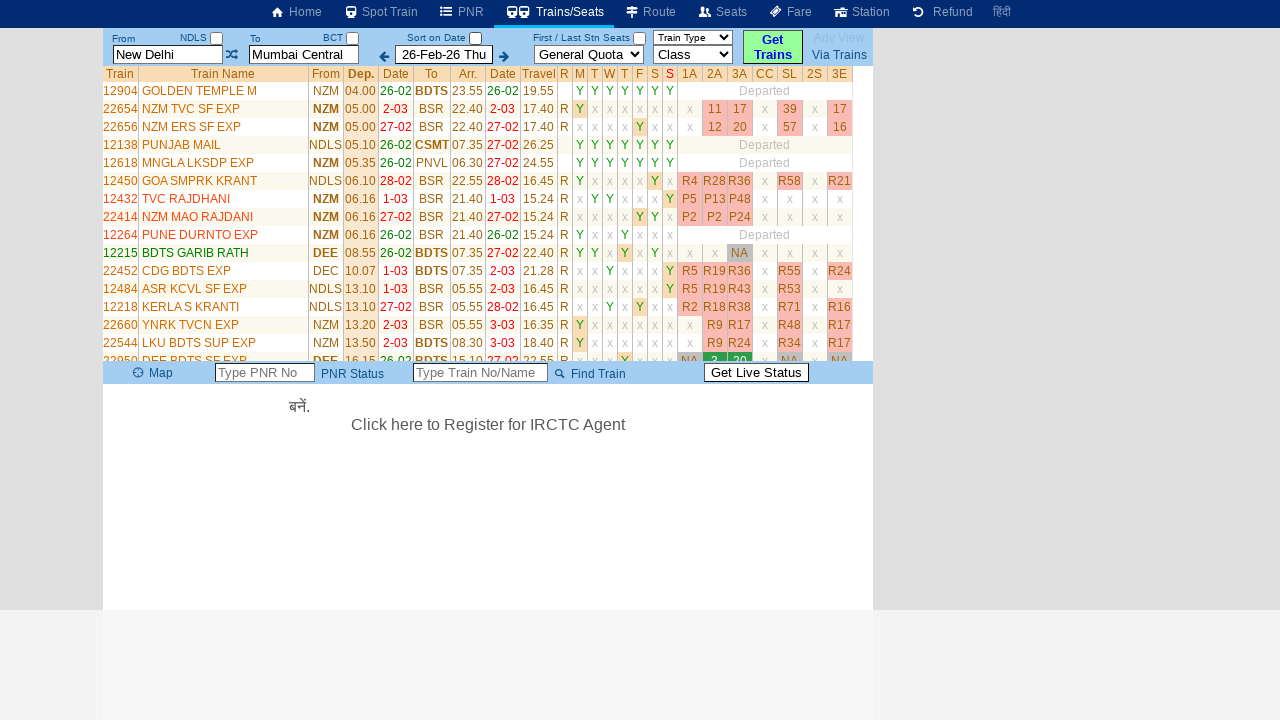

Verified train data in row 17 - train information is visible
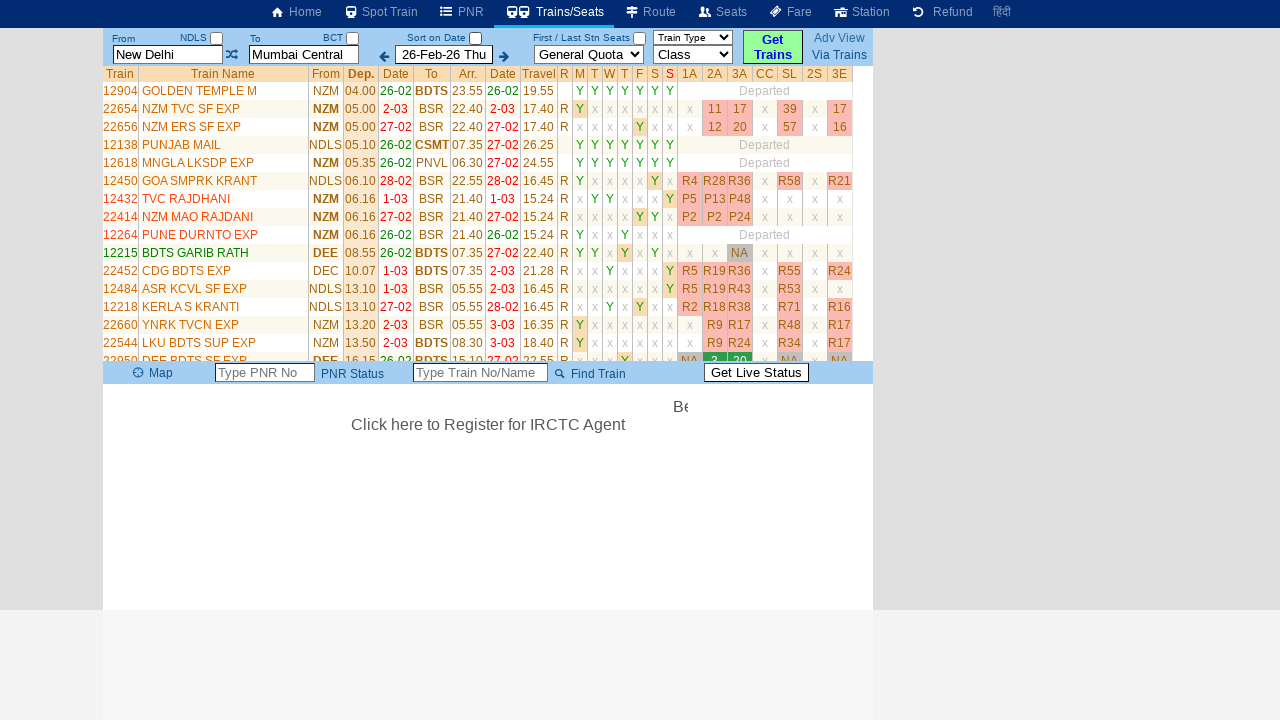

Verified train data in row 18 - train information is visible
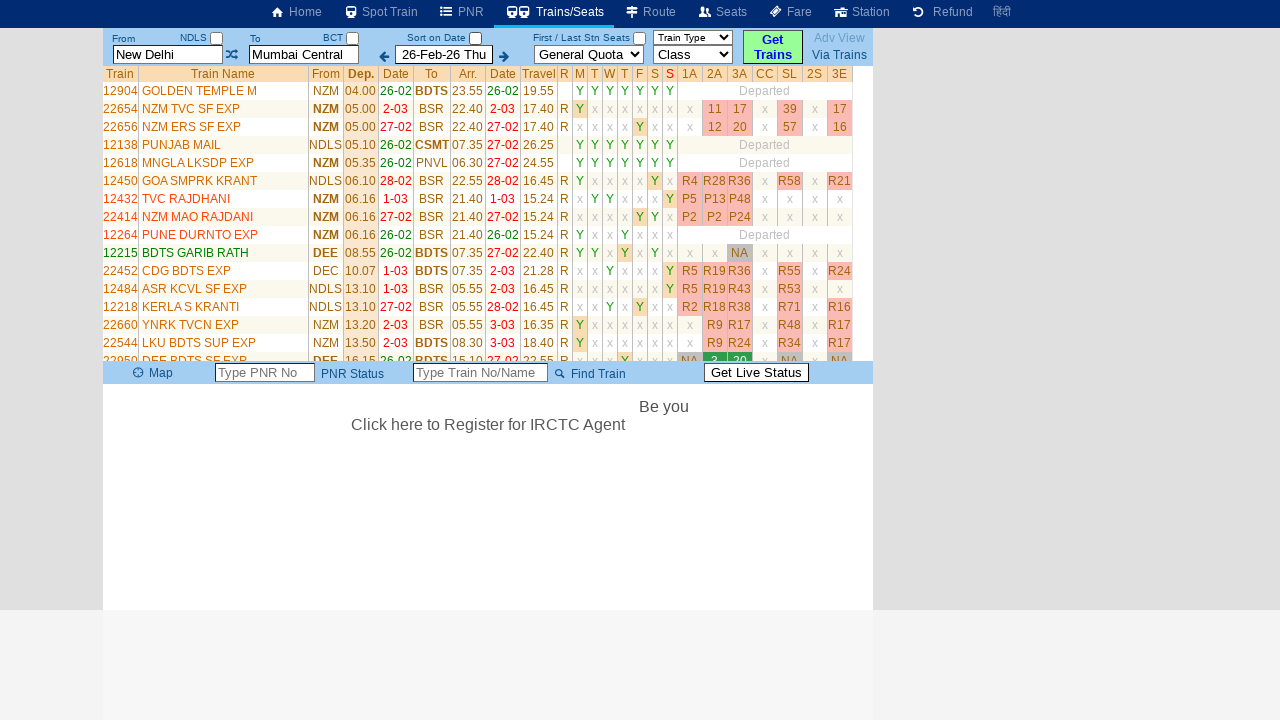

Verified train data in row 19 - train information is visible
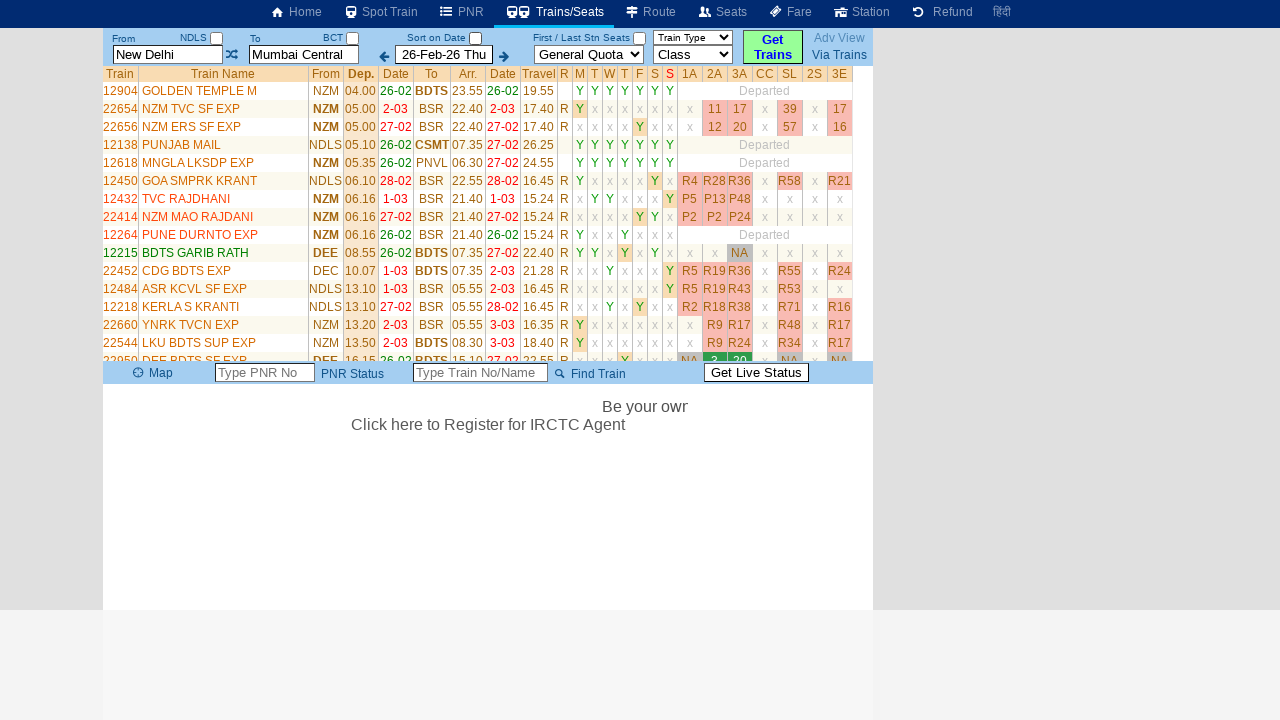

Verified train data in row 20 - train information is visible
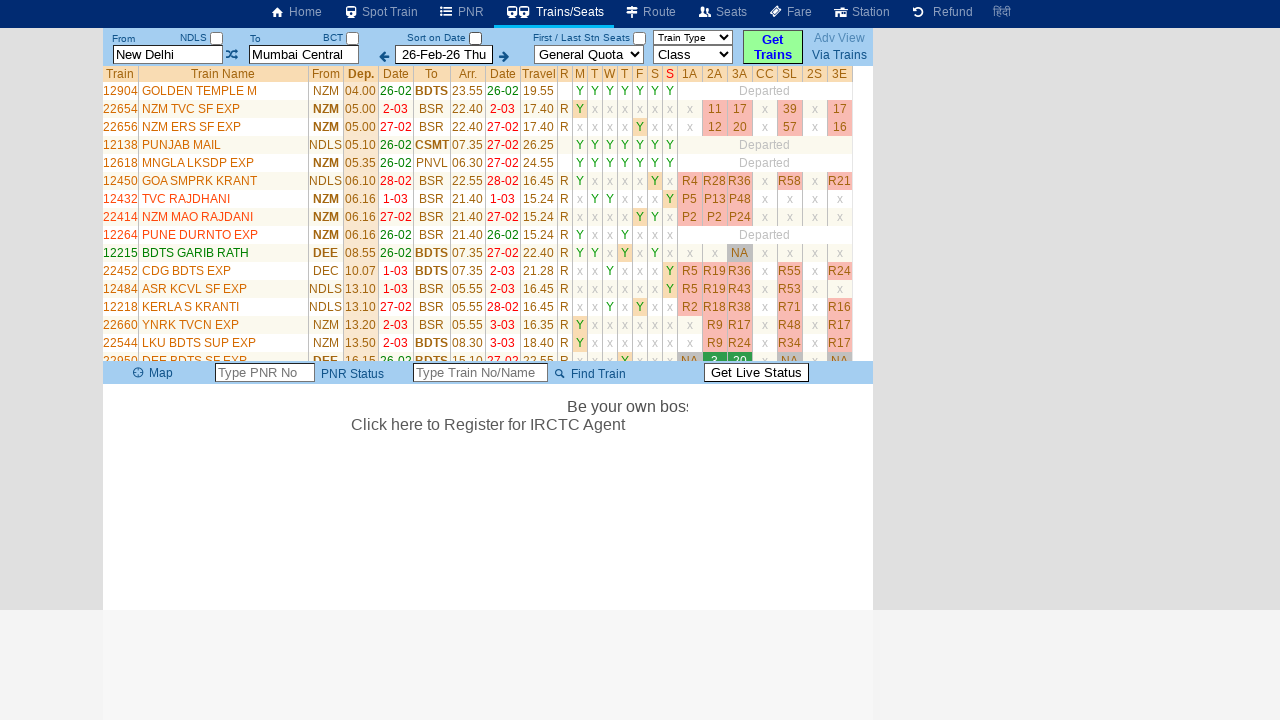

Verified train data in row 21 - train information is visible
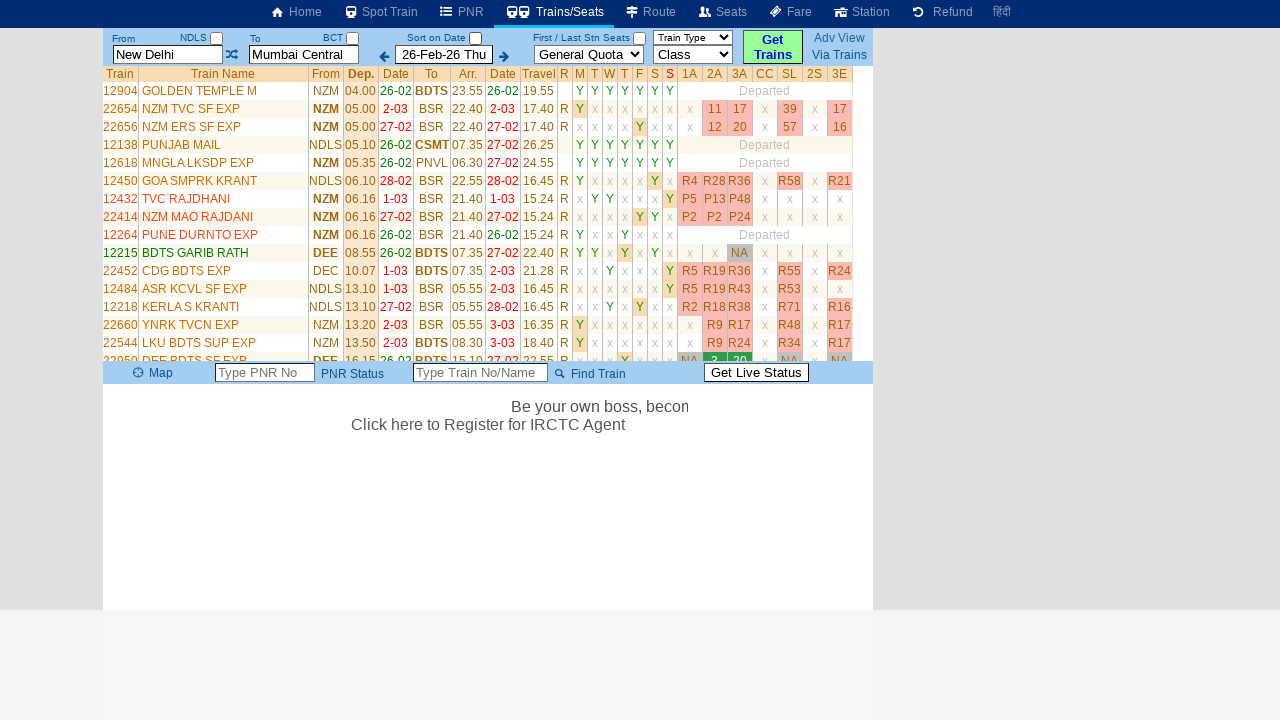

Verified train data in row 22 - train information is visible
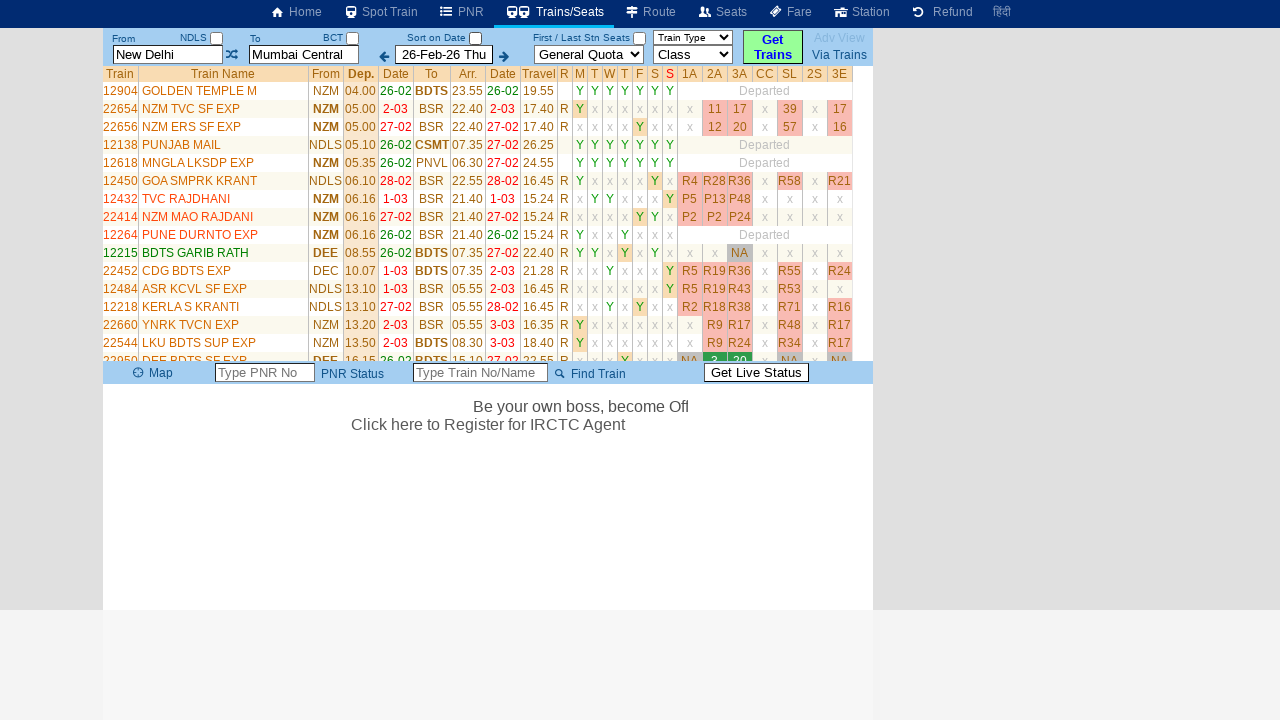

Verified train data in row 23 - train information is visible
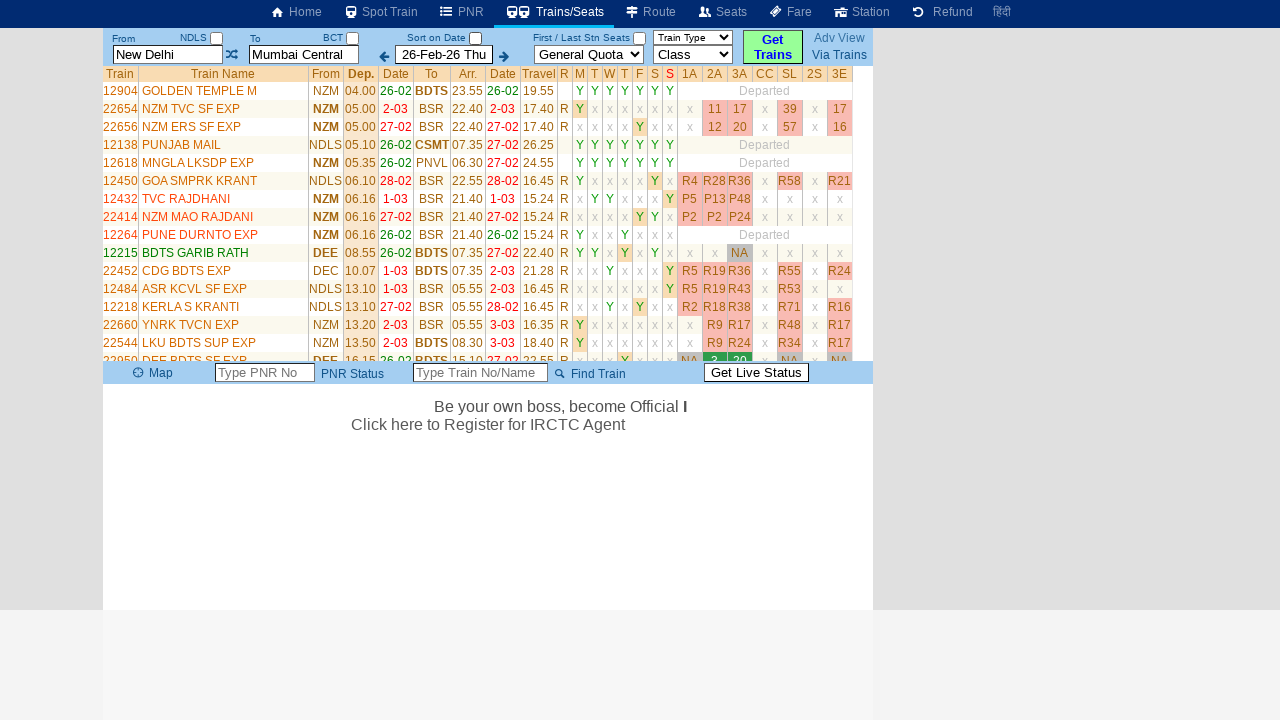

Verified train data in row 24 - train information is visible
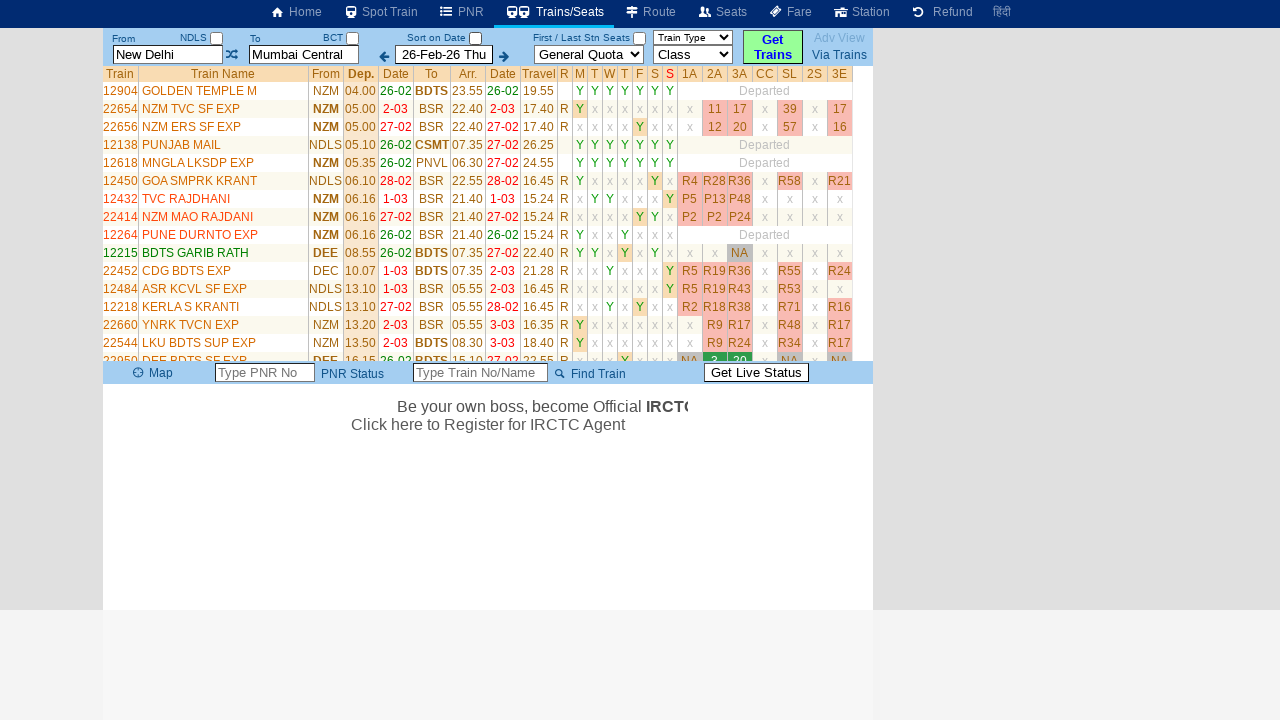

Verified train data in row 25 - train information is visible
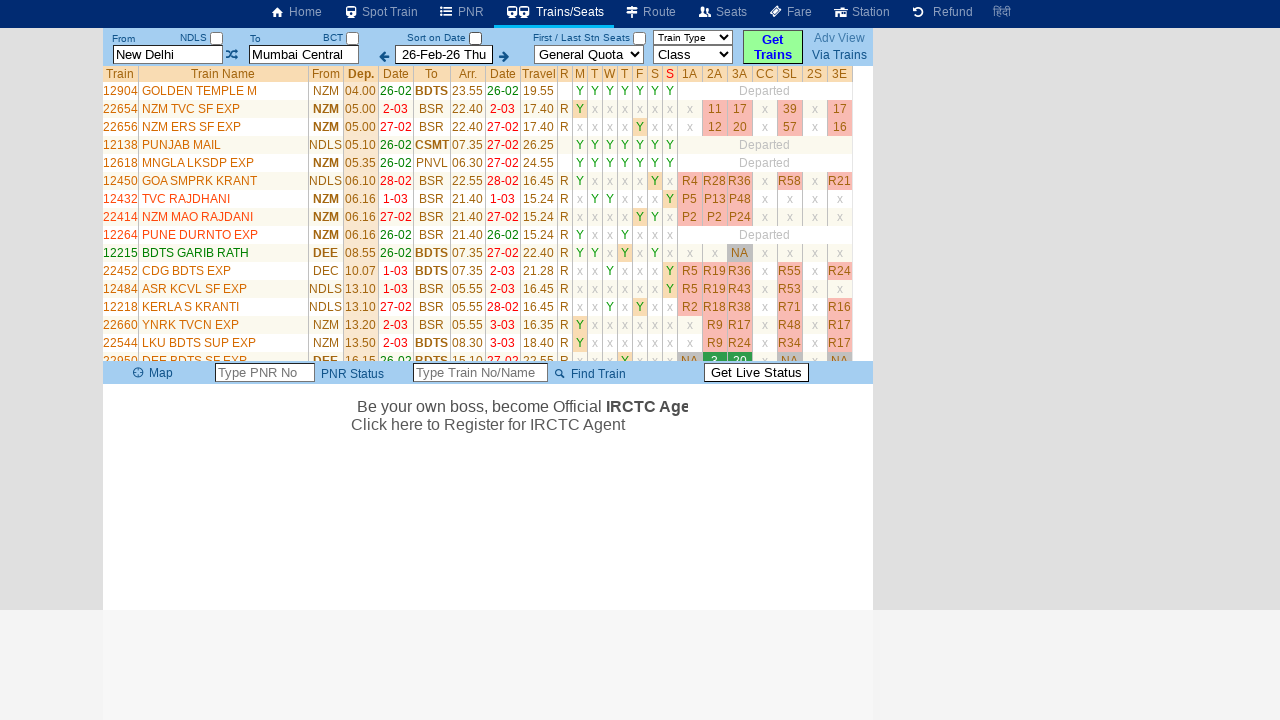

Verified train data in row 26 - train information is visible
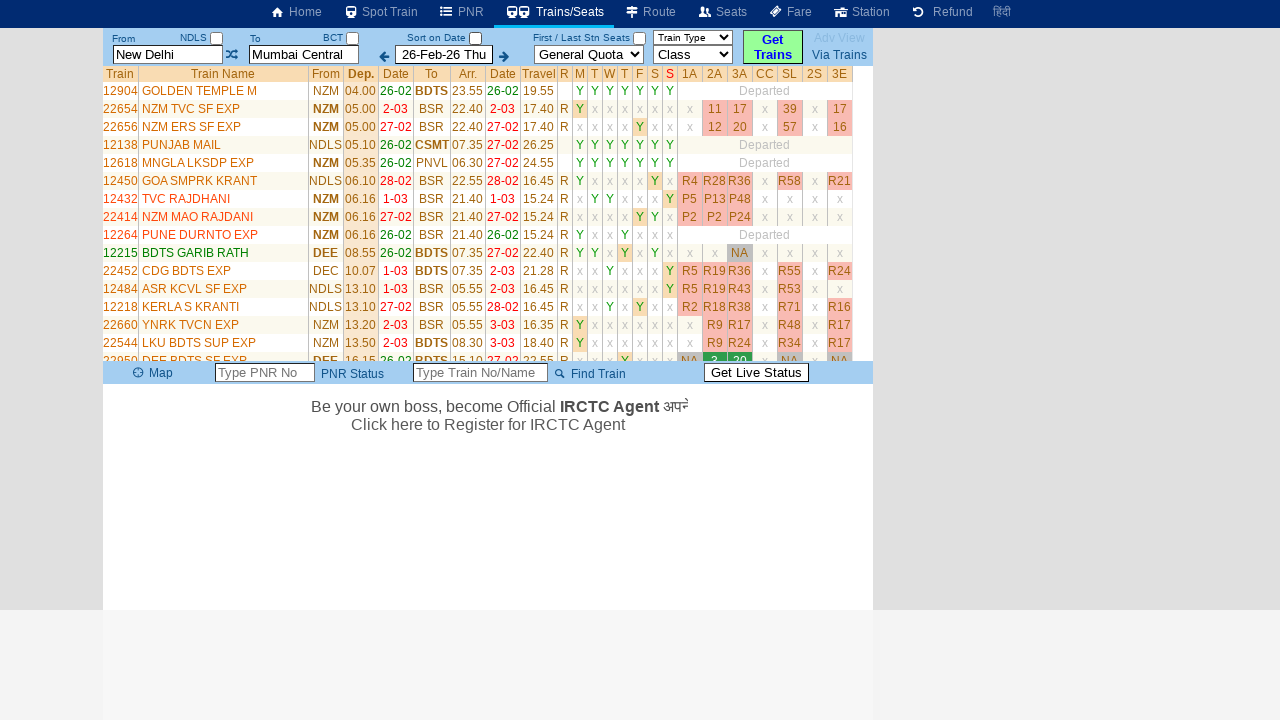

Verified train data in row 27 - train information is visible
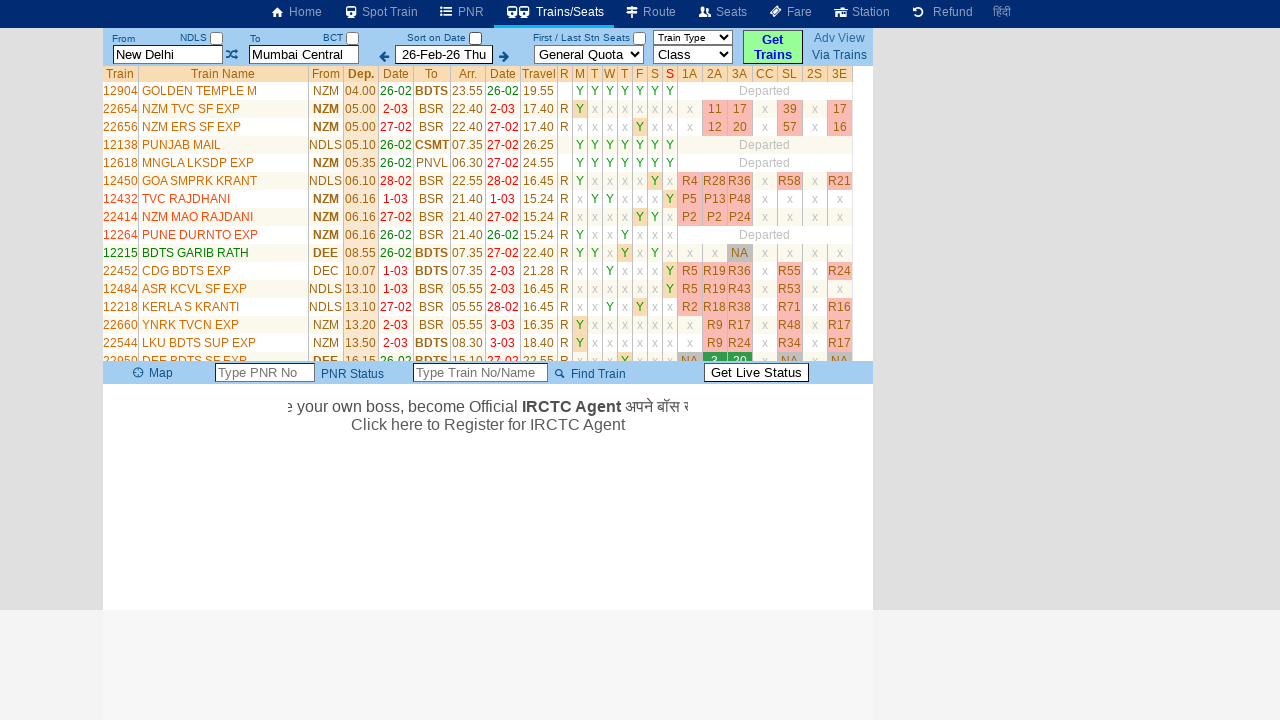

Verified train data in row 28 - train information is visible
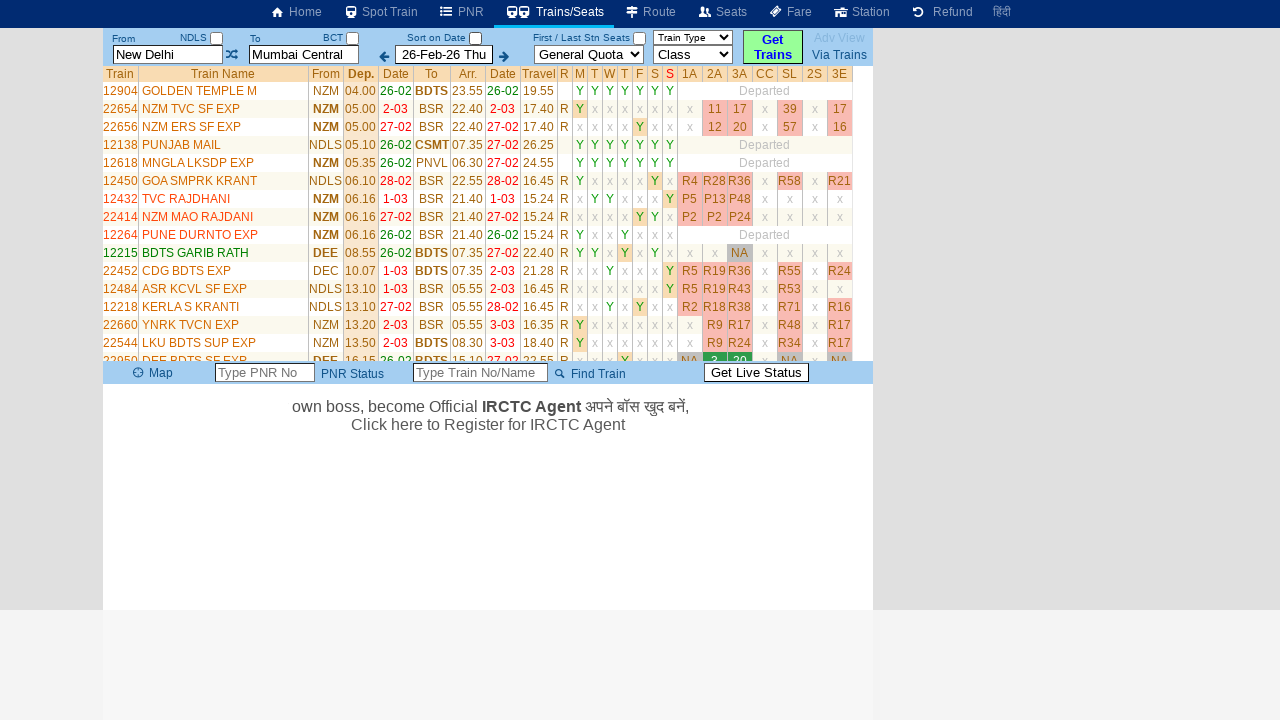

Verified train data in row 29 - train information is visible
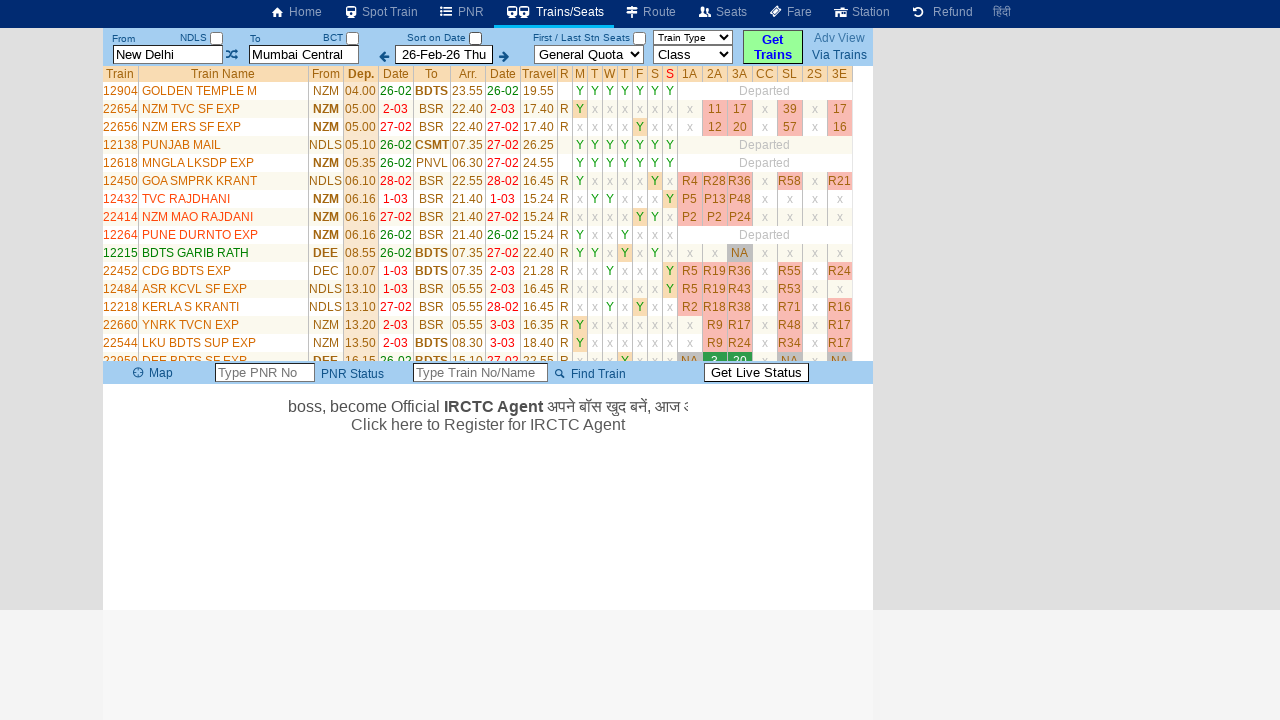

Verified train data in row 30 - train information is visible
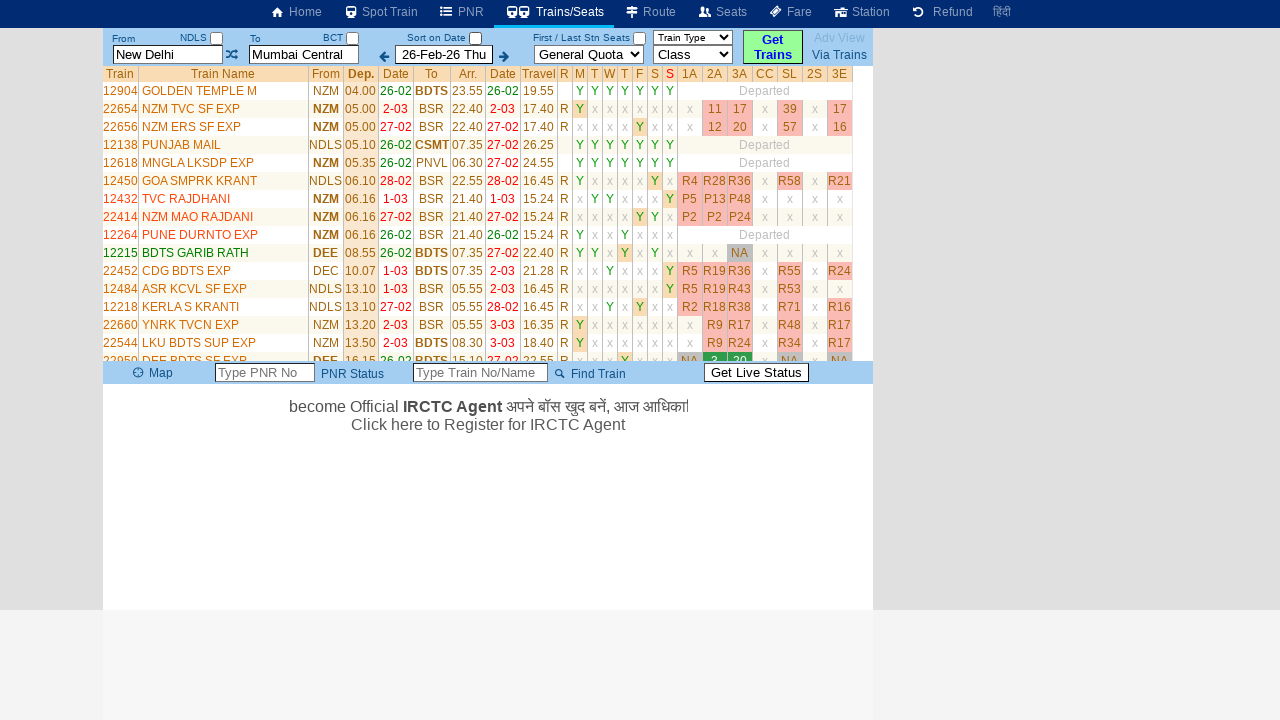

Verified train data in row 31 - train information is visible
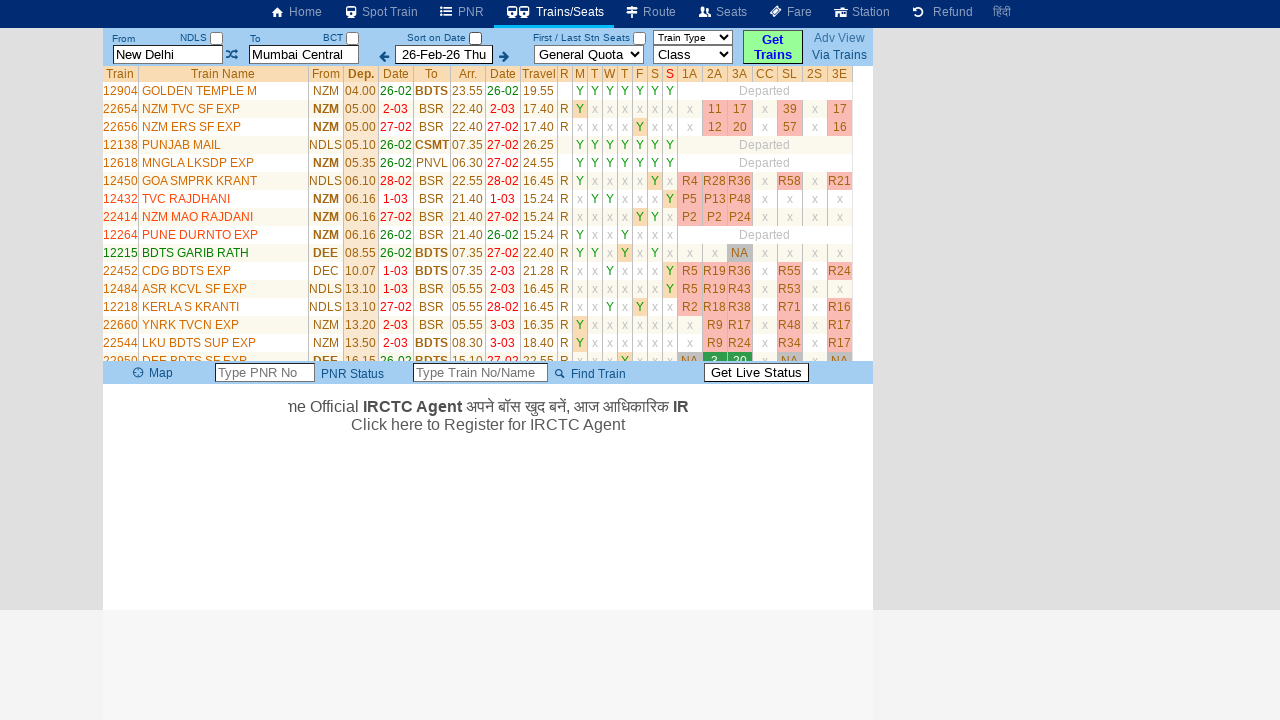

Verified train data in row 32 - train information is visible
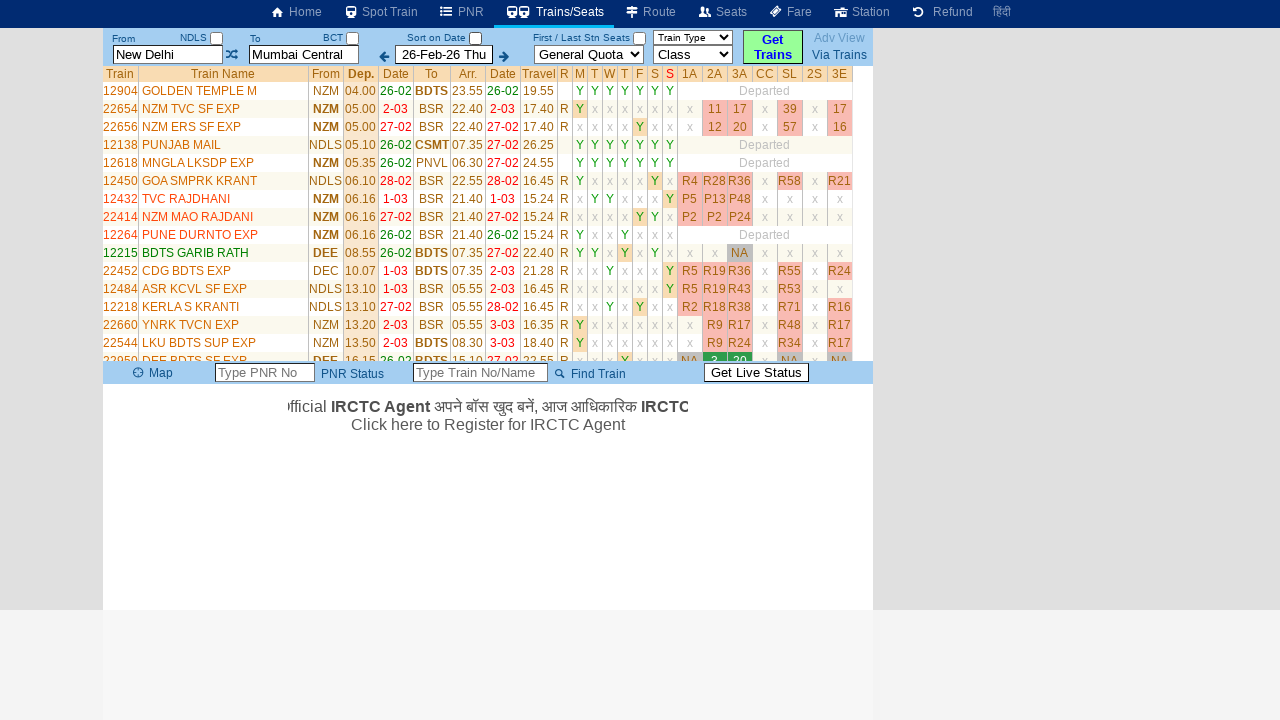

Verified train data in row 33 - train information is visible
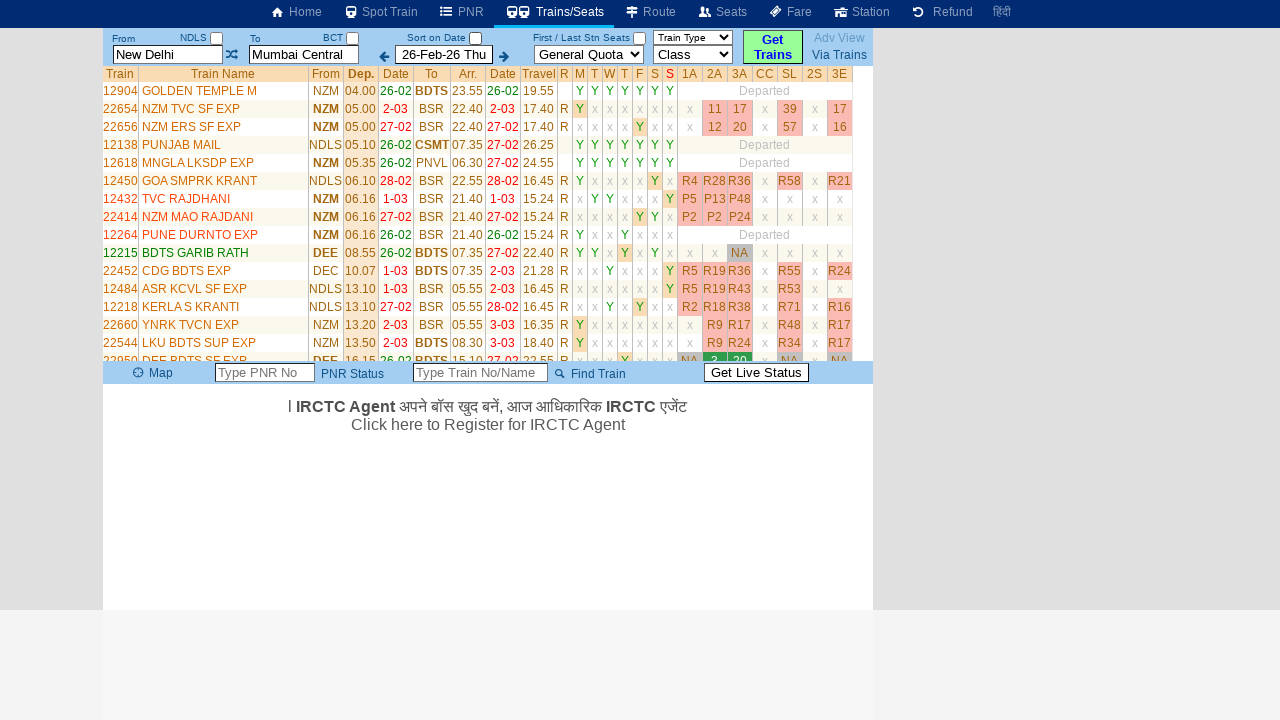

Verified train data in row 34 - train information is visible
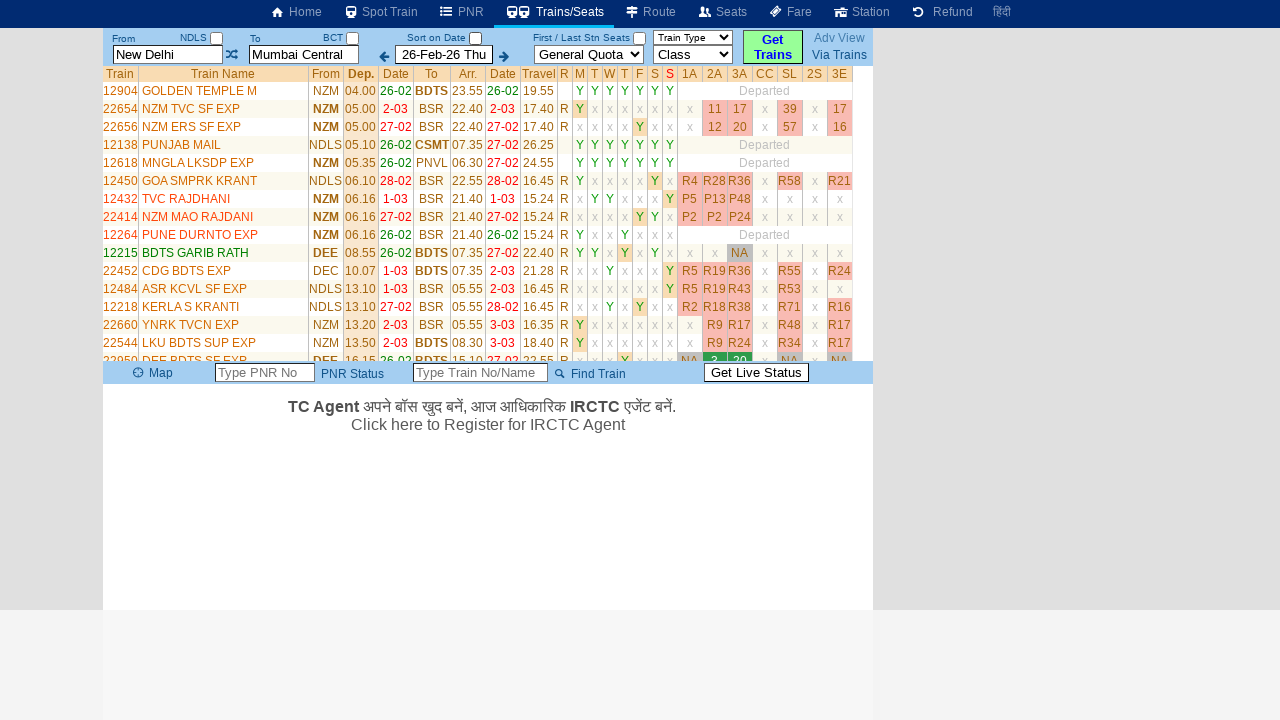

Verified train data in row 35 - train information is visible
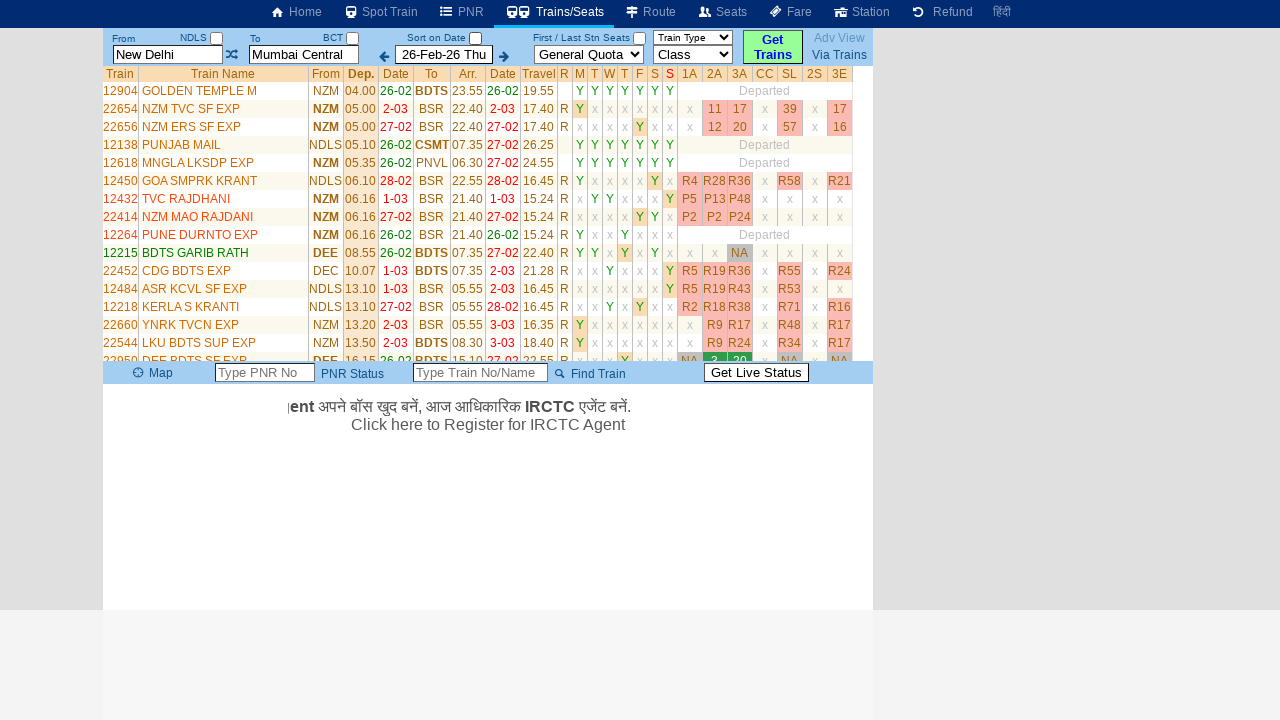

Verified train data in row 36 - train information is visible
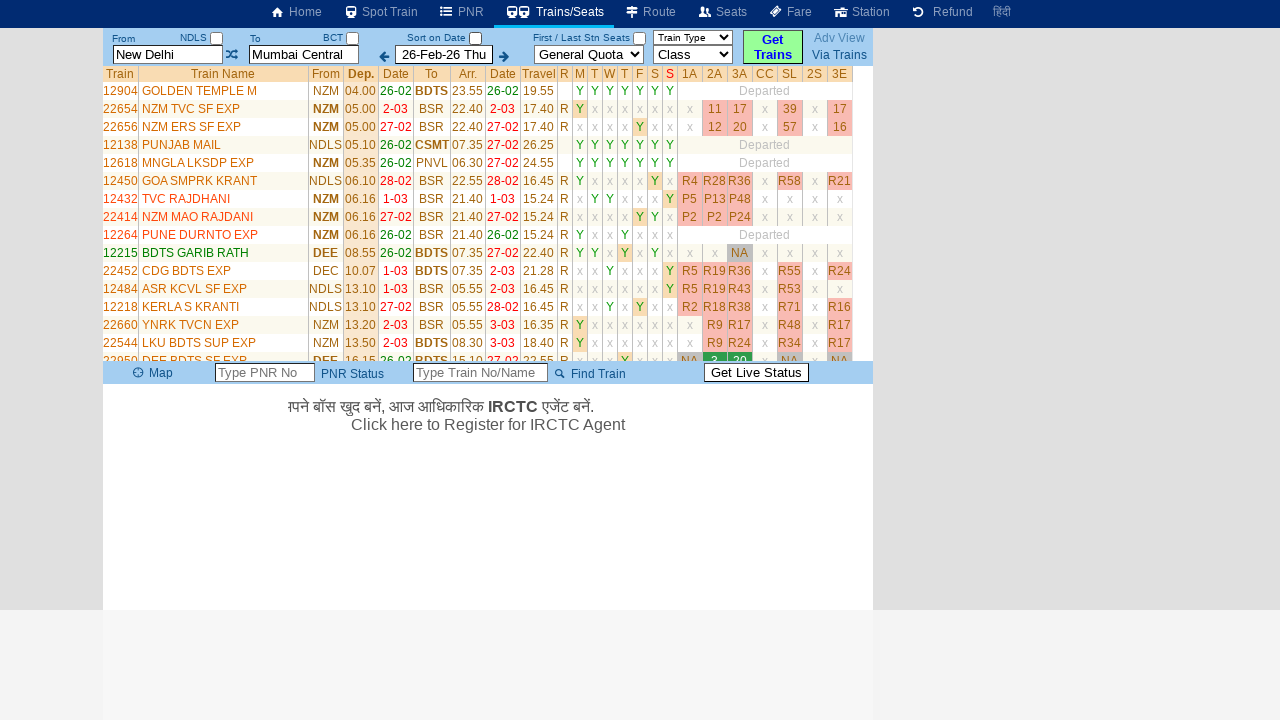

Verified train data in row 37 - train information is visible
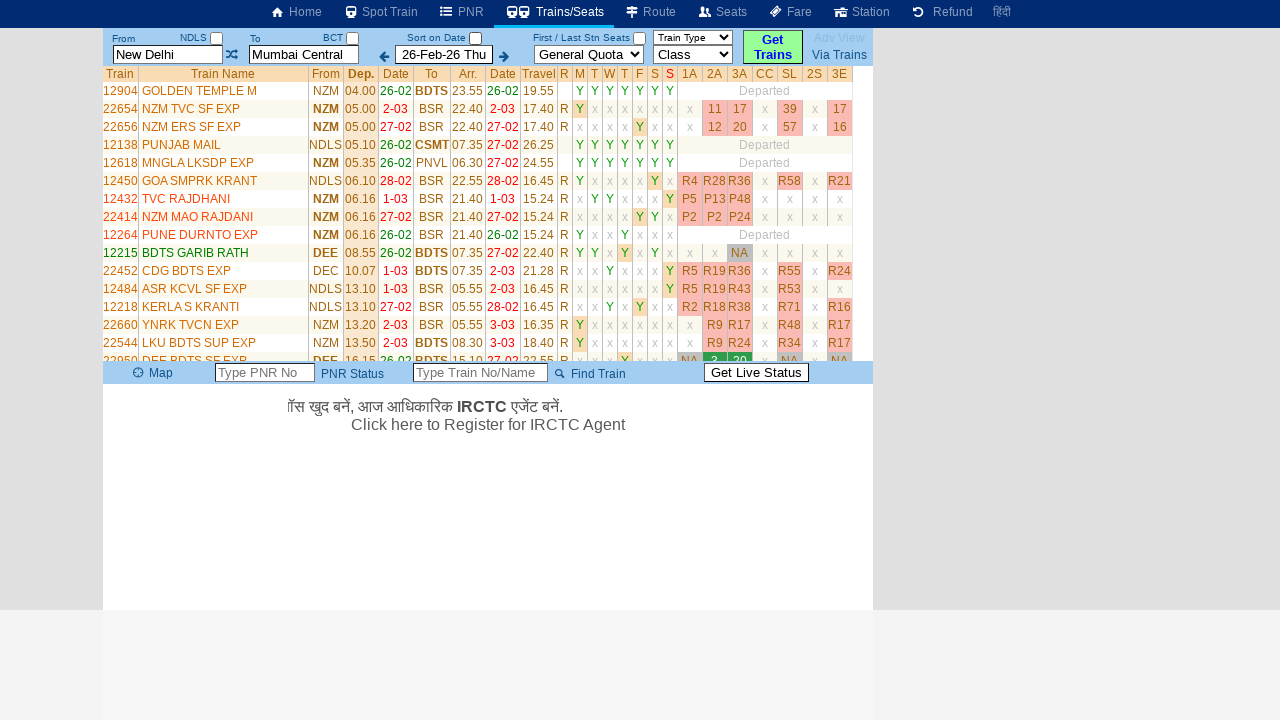

Verified train data in row 38 - train information is visible
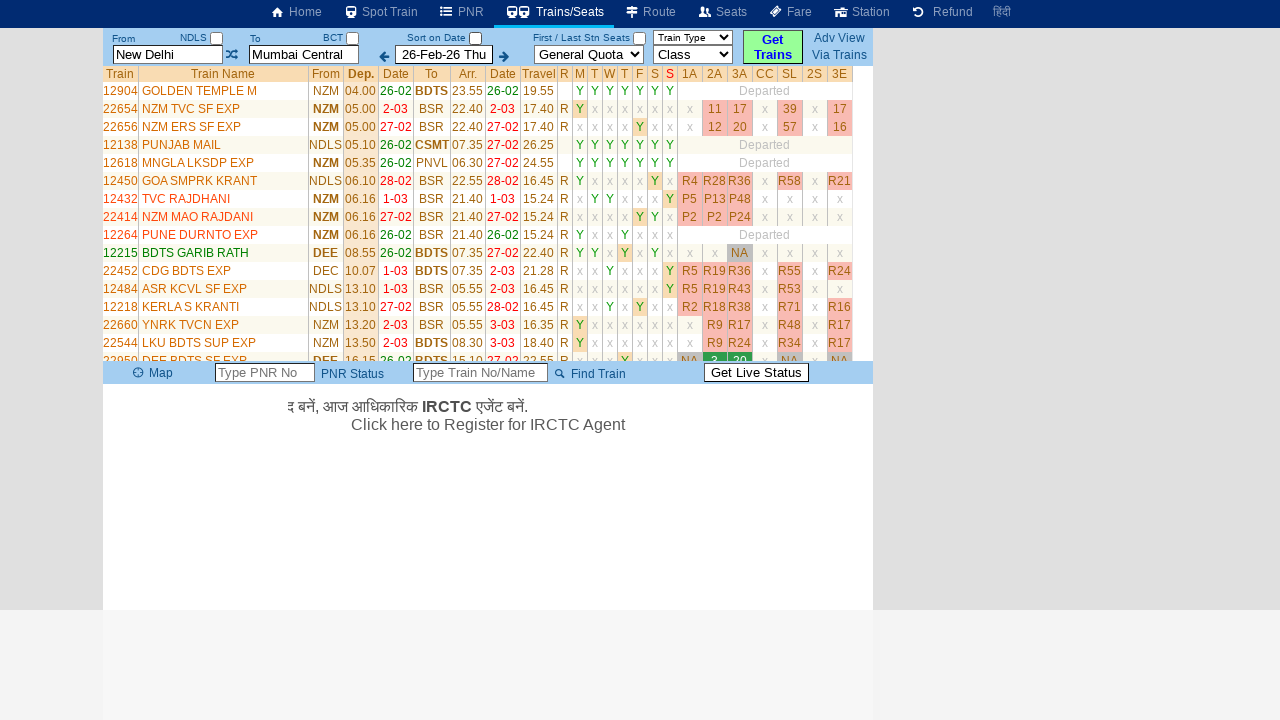

Verified train data in row 39 - train information is visible
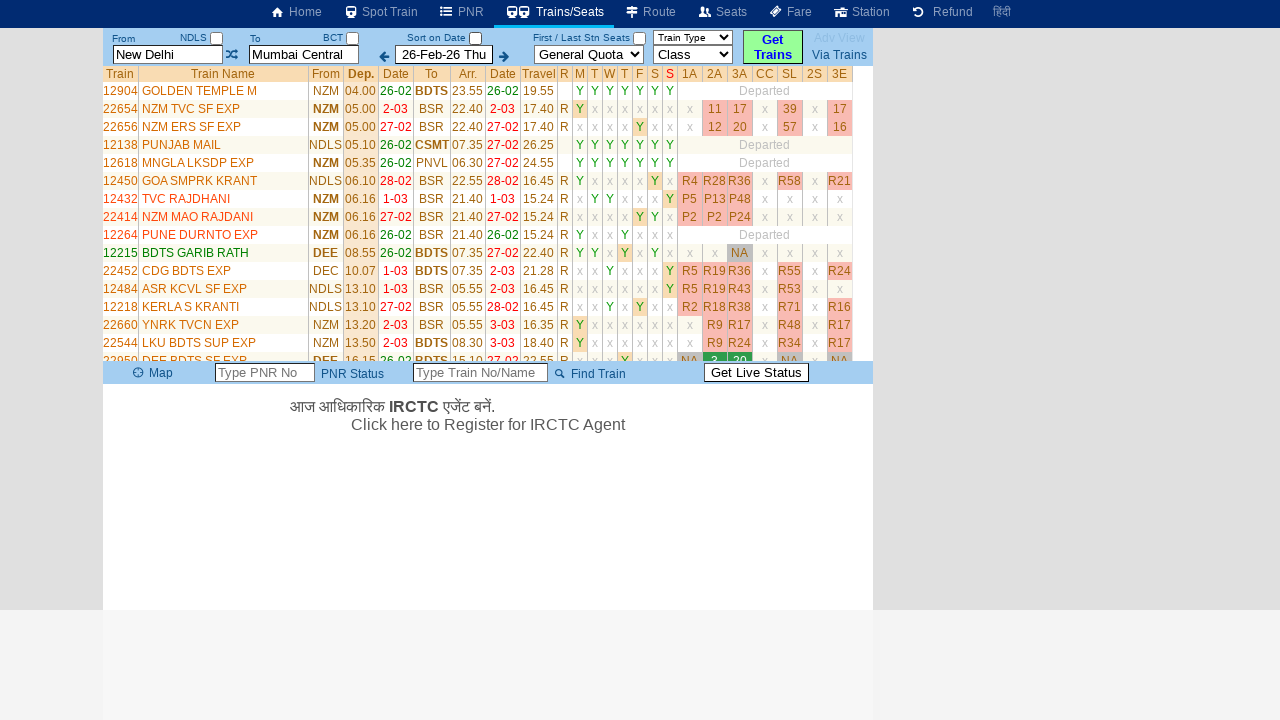

Verified train data in row 40 - train information is visible
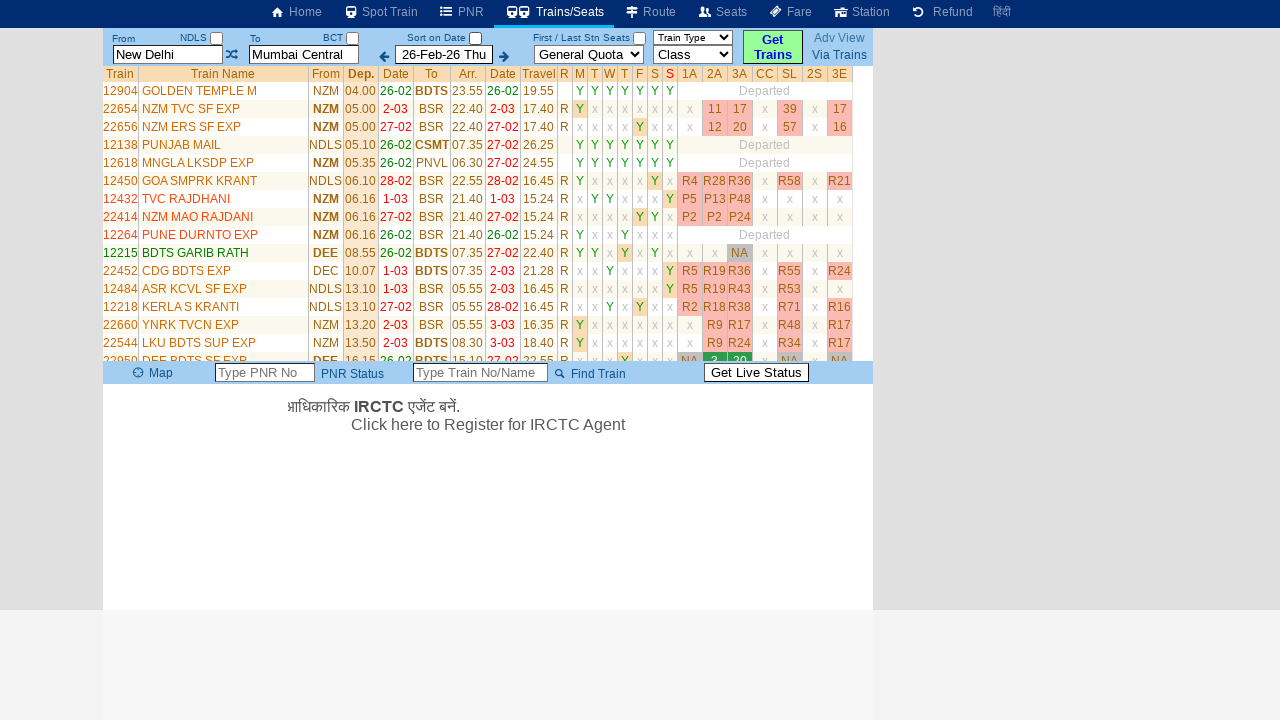

Verified train data in row 41 - train information is visible
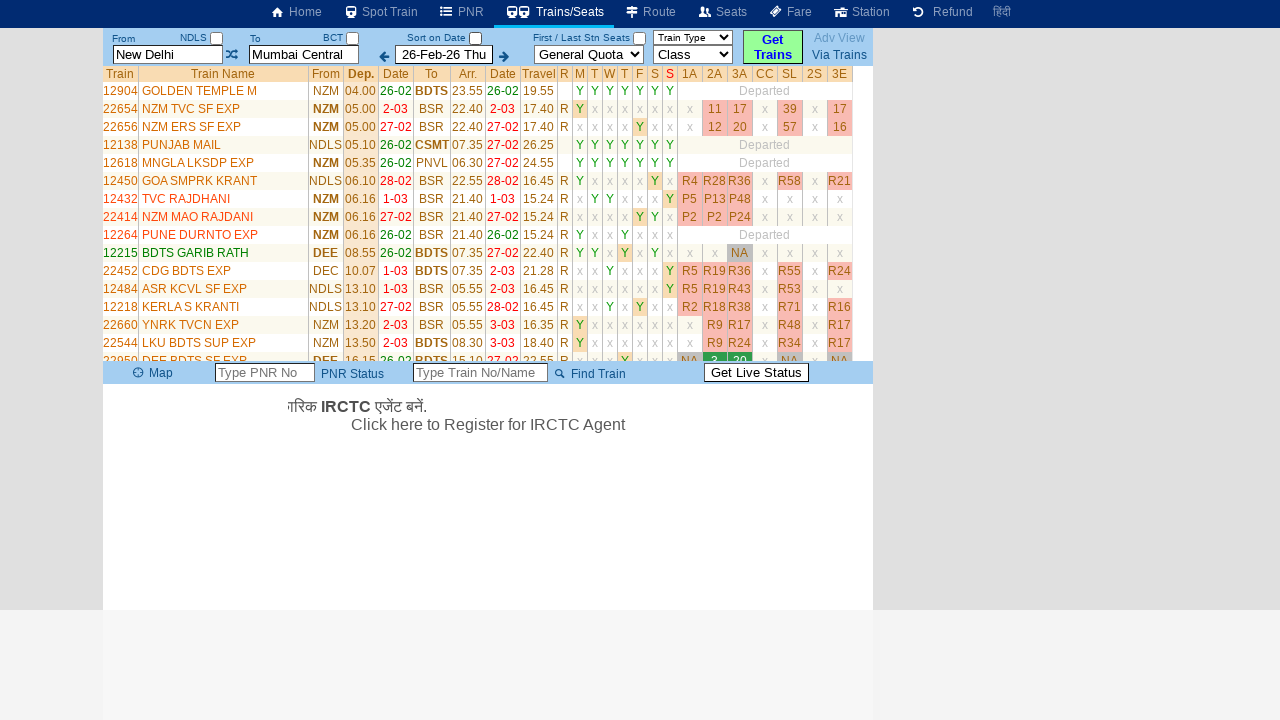

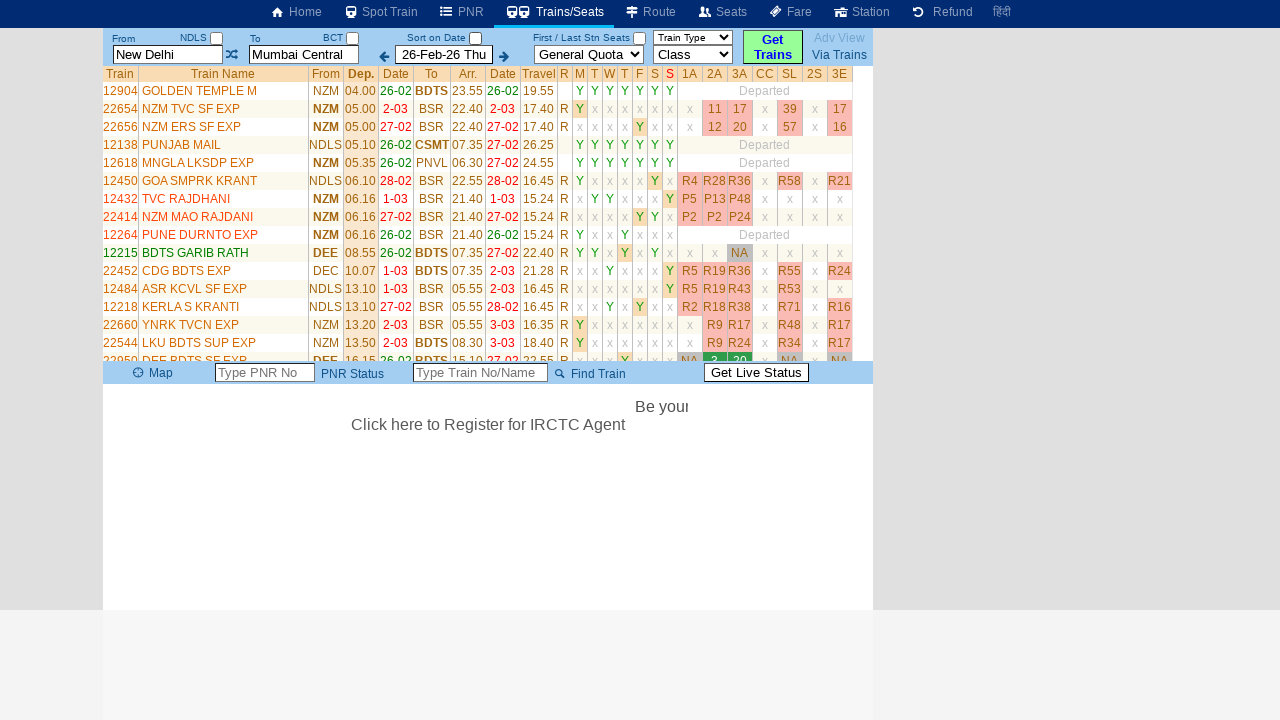